Tests NuGet package search functionality by searching for "selenium" and verifying that 20 packages are returned with non-empty titles, descriptions, and tags.

Starting URL: https://nuget.org

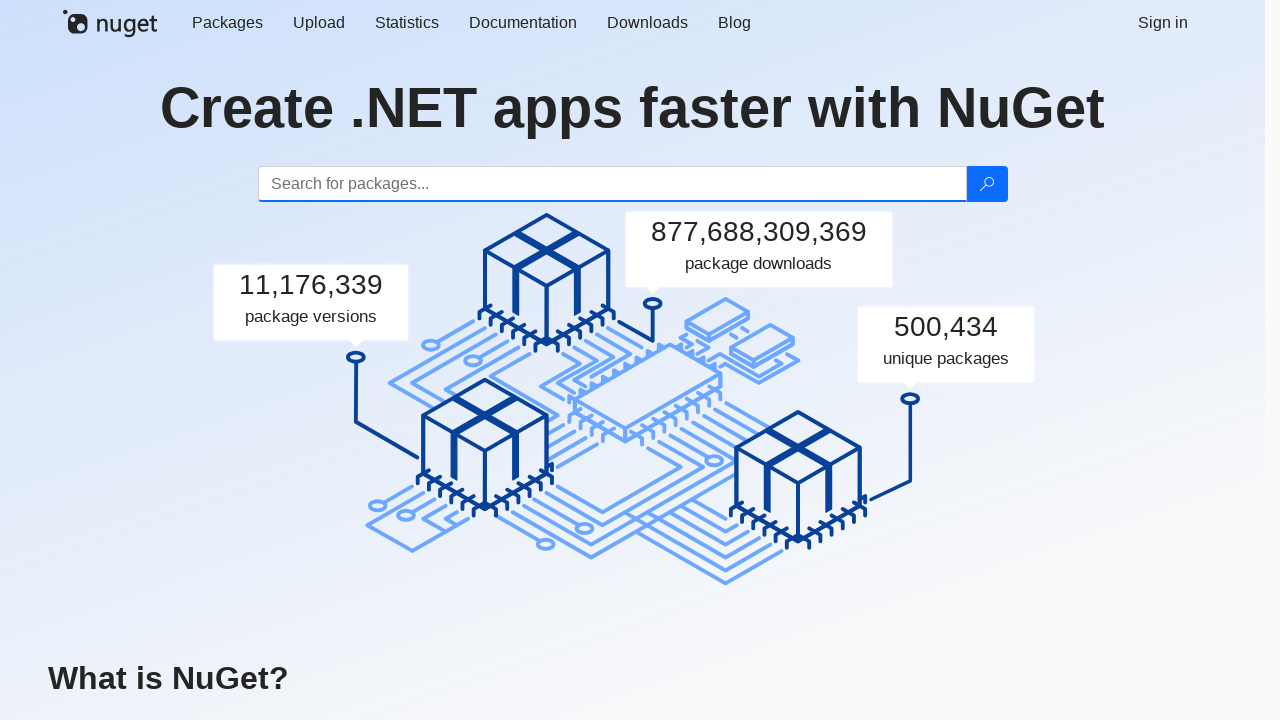

Filled search box with 'selenium' on #search
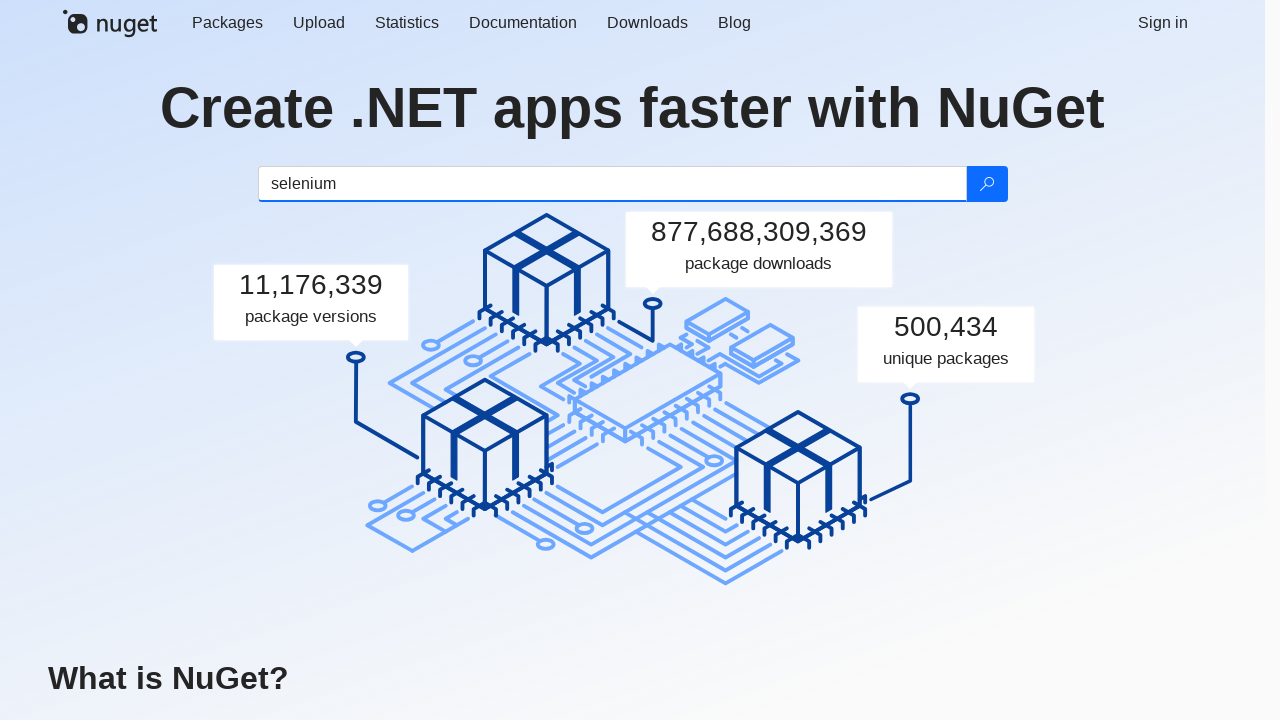

Clicked search button to initiate package search at (986, 184) on .btn-search
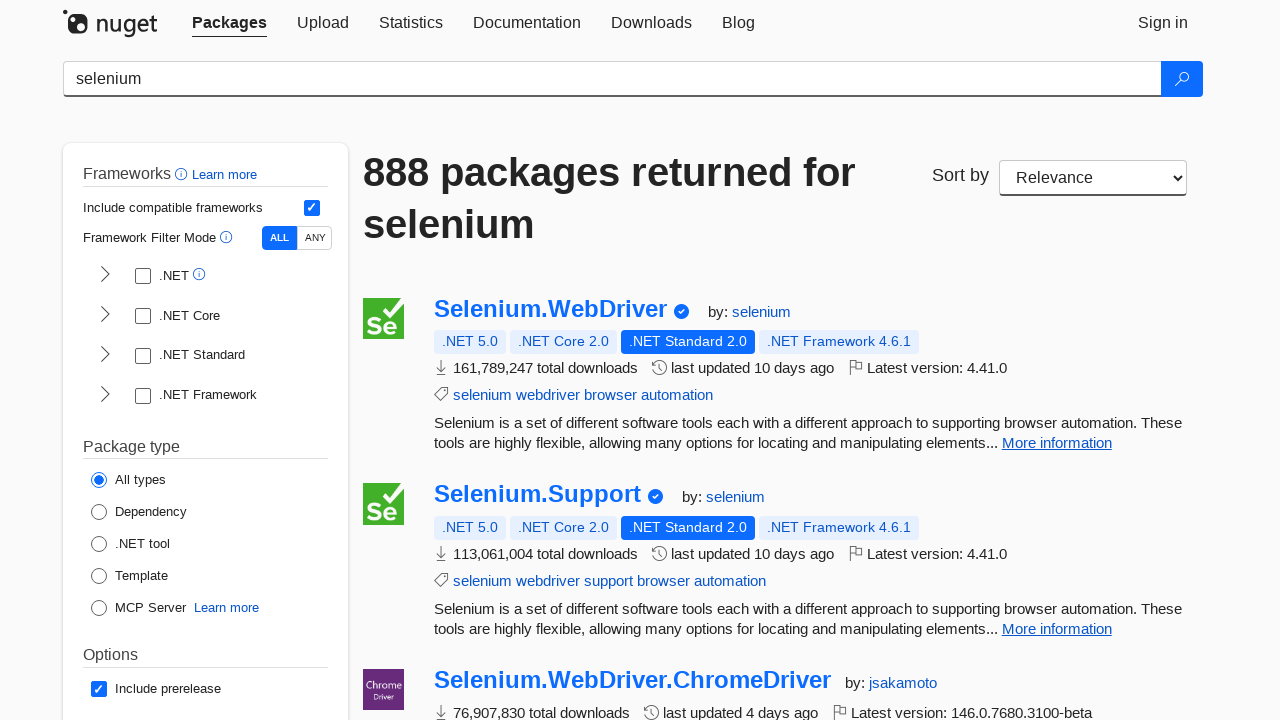

Package results loaded successfully
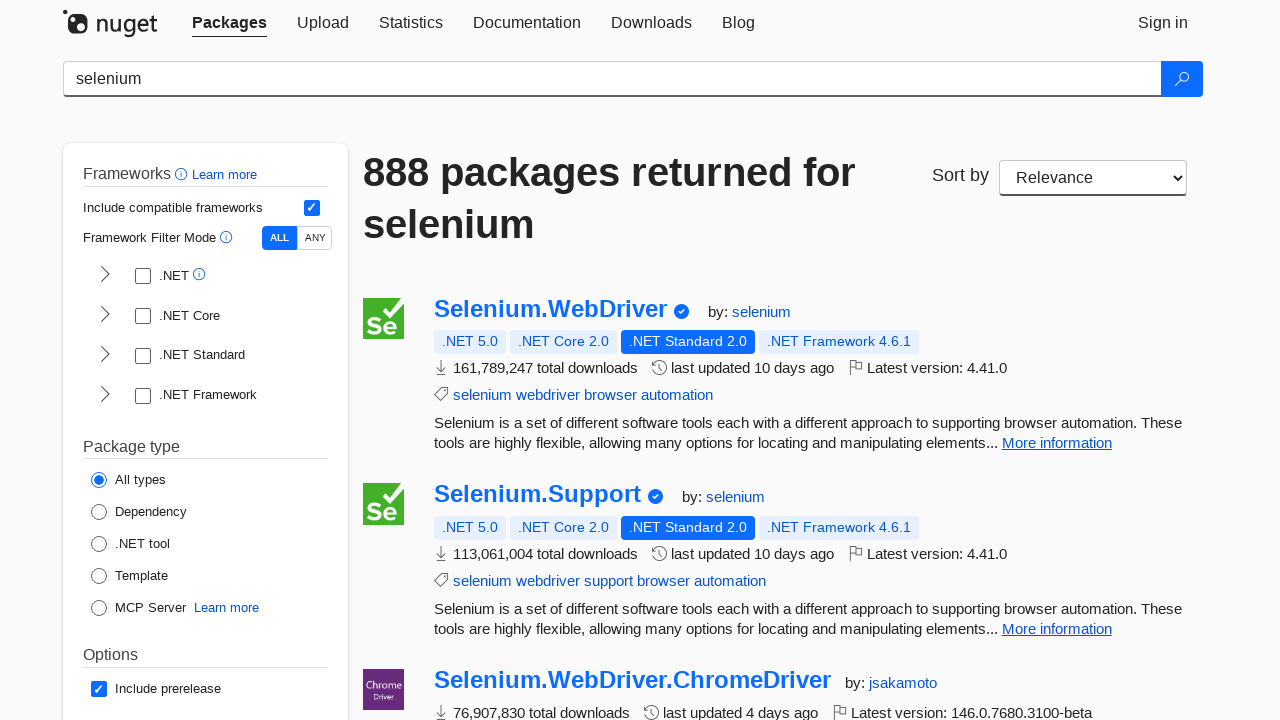

Verified that 20 packages are displayed in search results
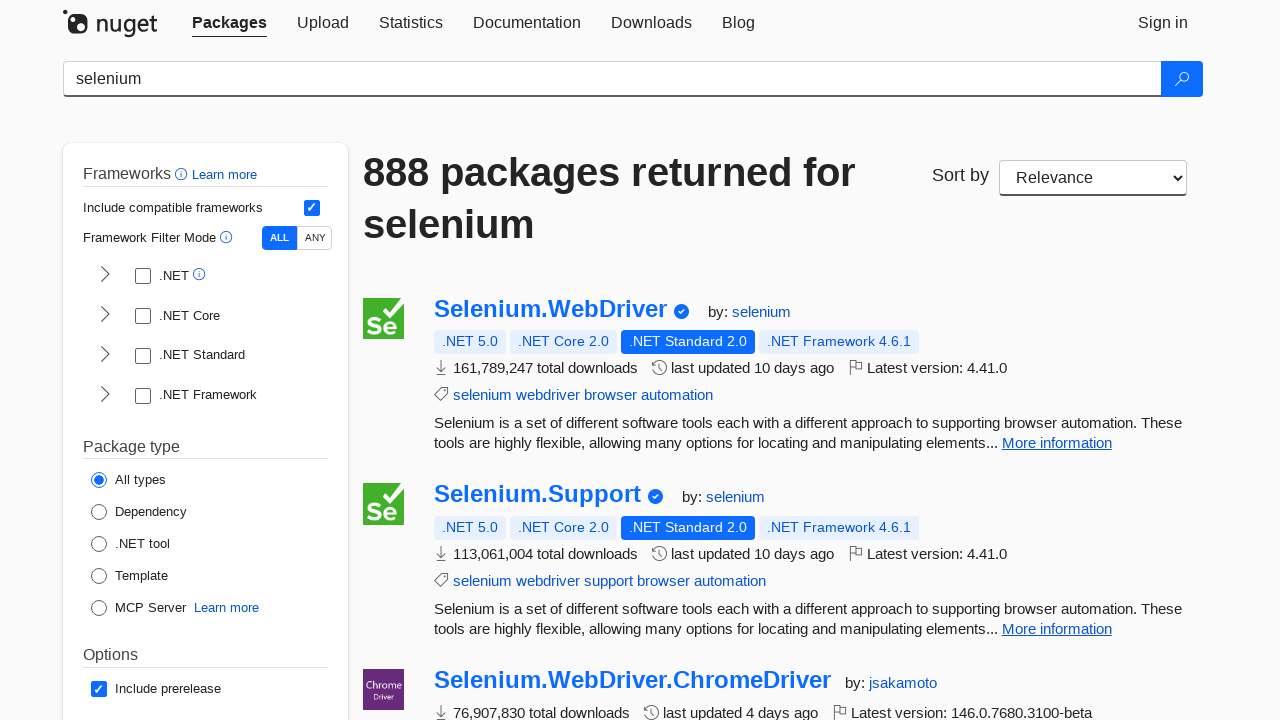

Verified package title is non-empty
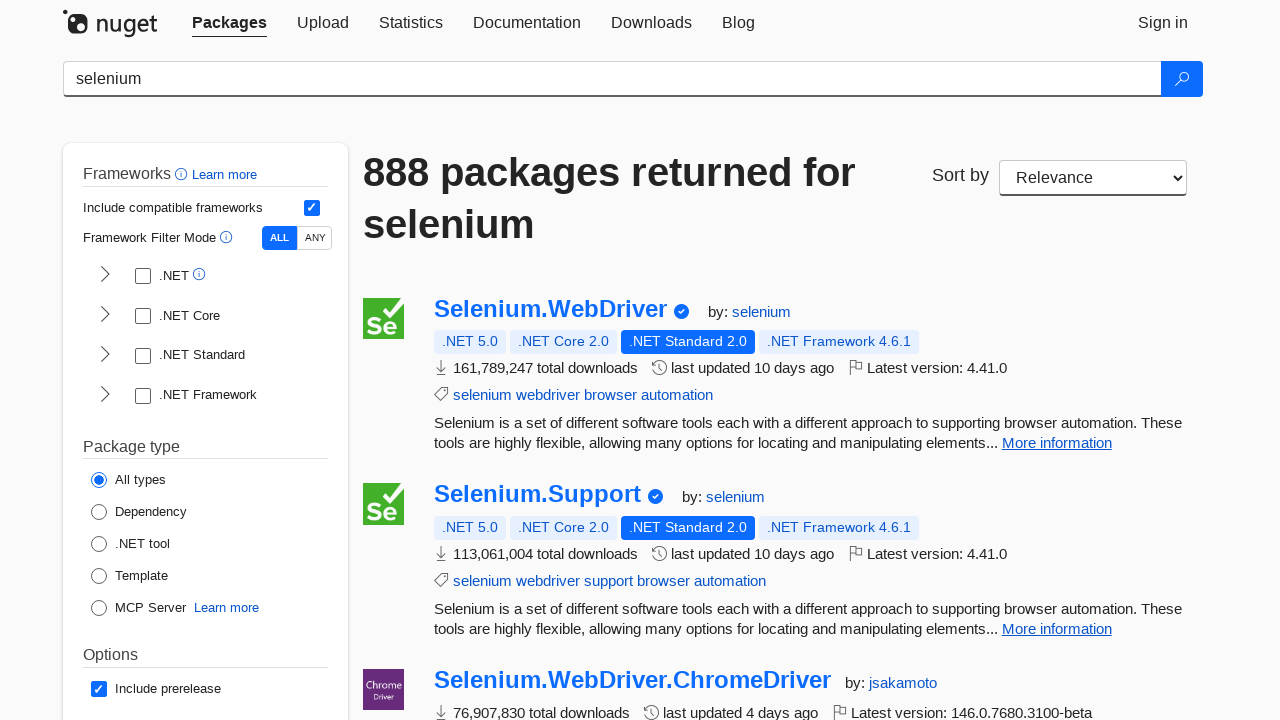

Verified package description is non-empty
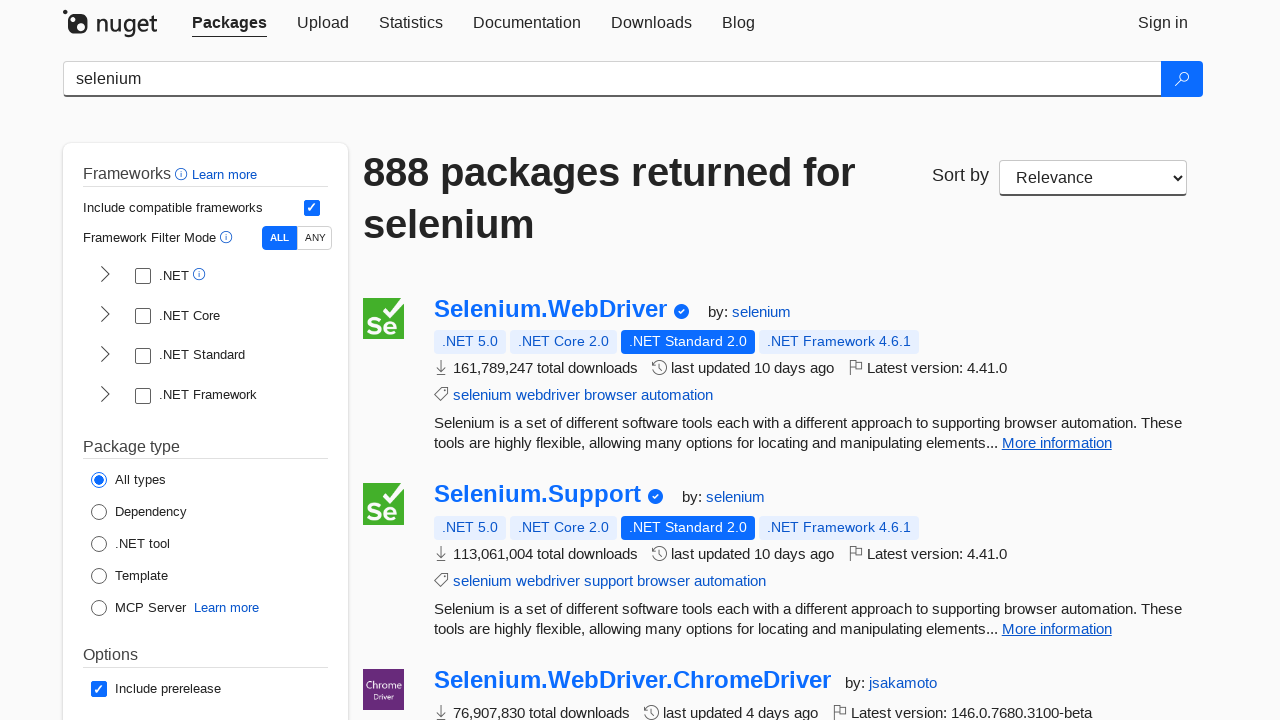

Verified all package tags are non-empty
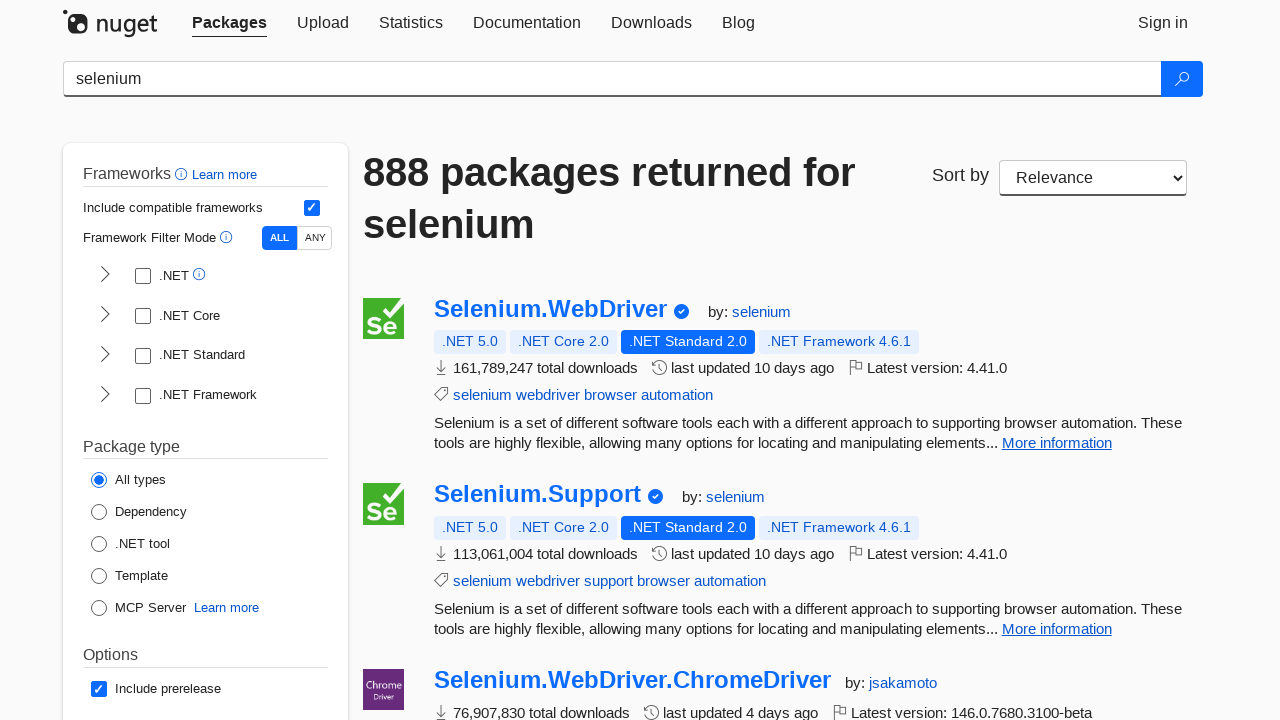

Verified package title is non-empty
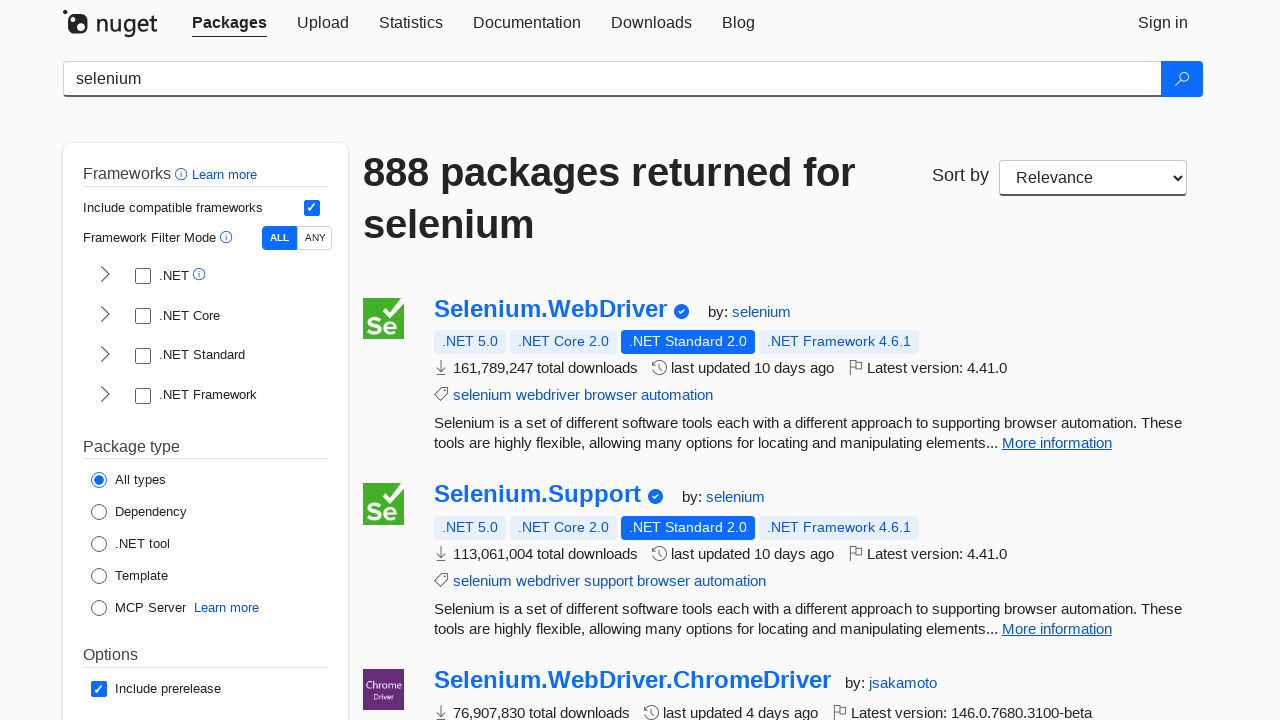

Verified package description is non-empty
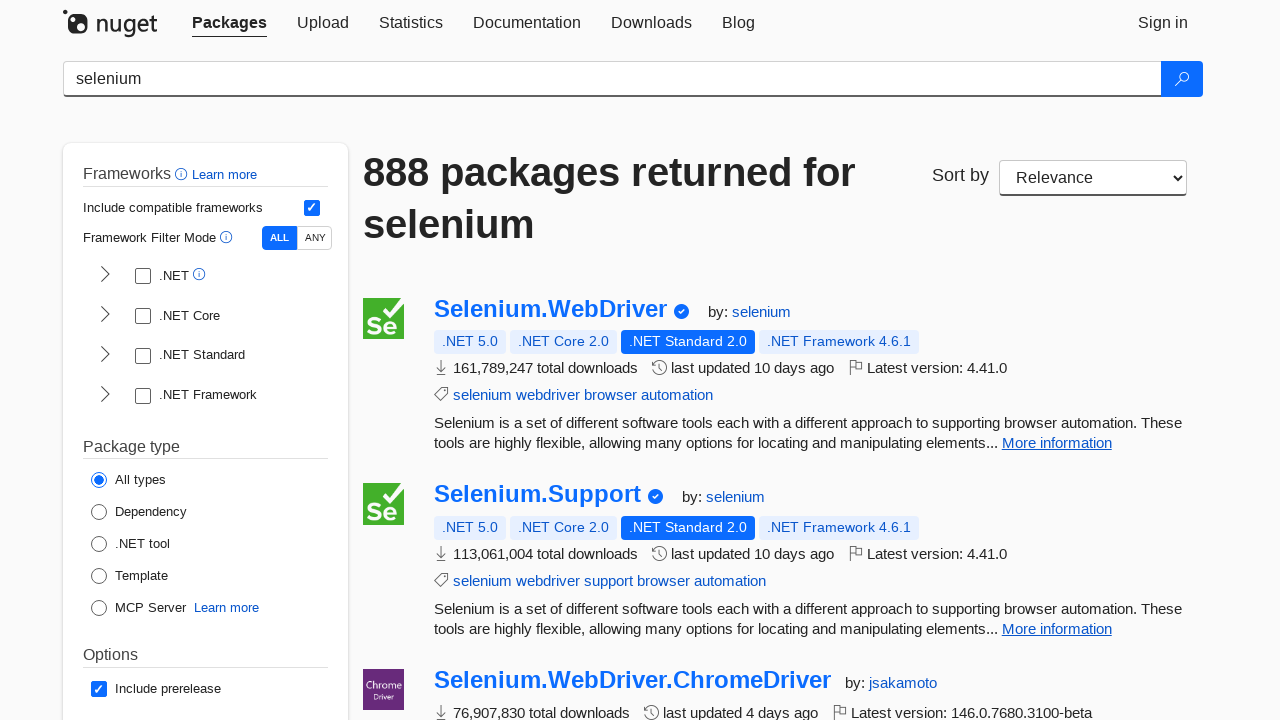

Verified all package tags are non-empty
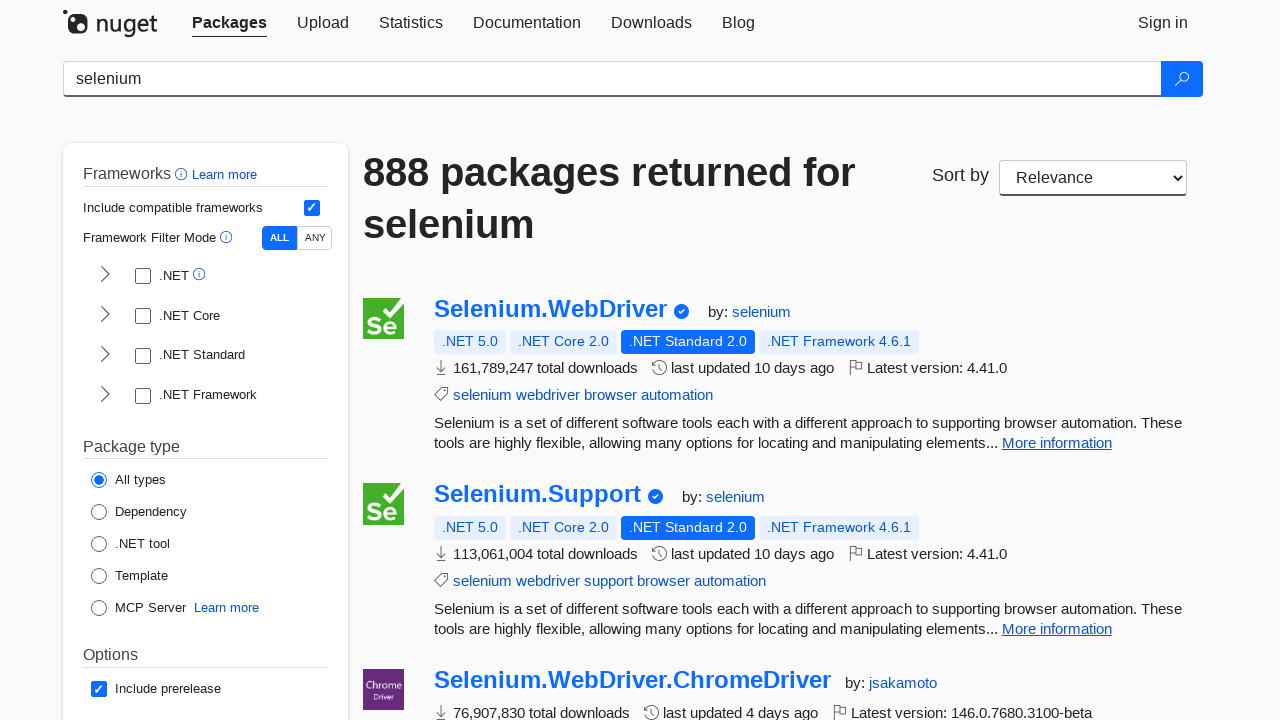

Verified package title is non-empty
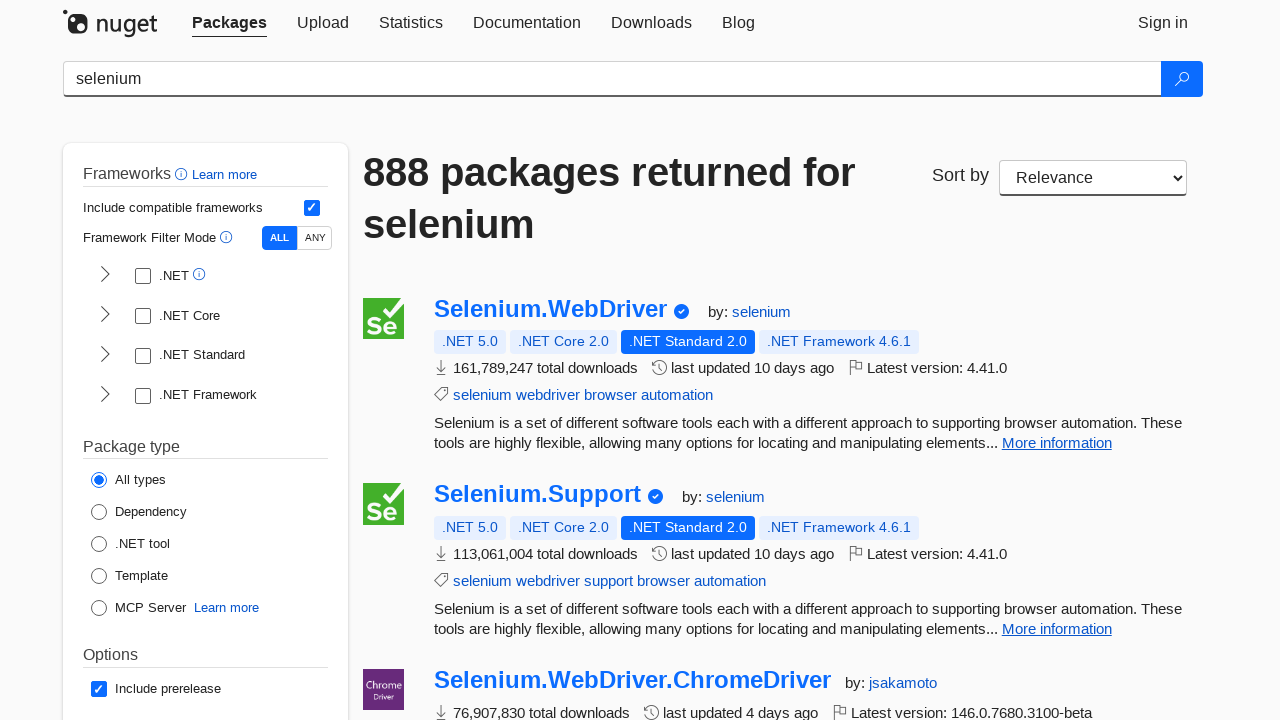

Verified package description is non-empty
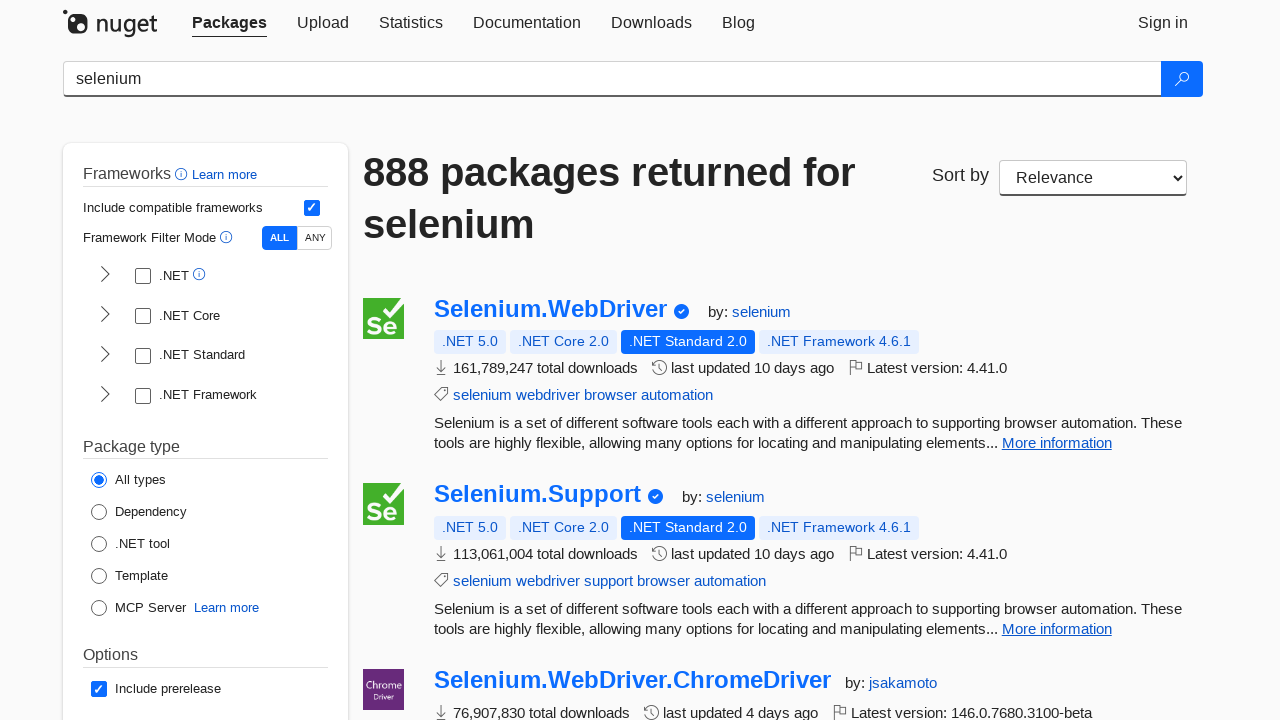

Verified all package tags are non-empty
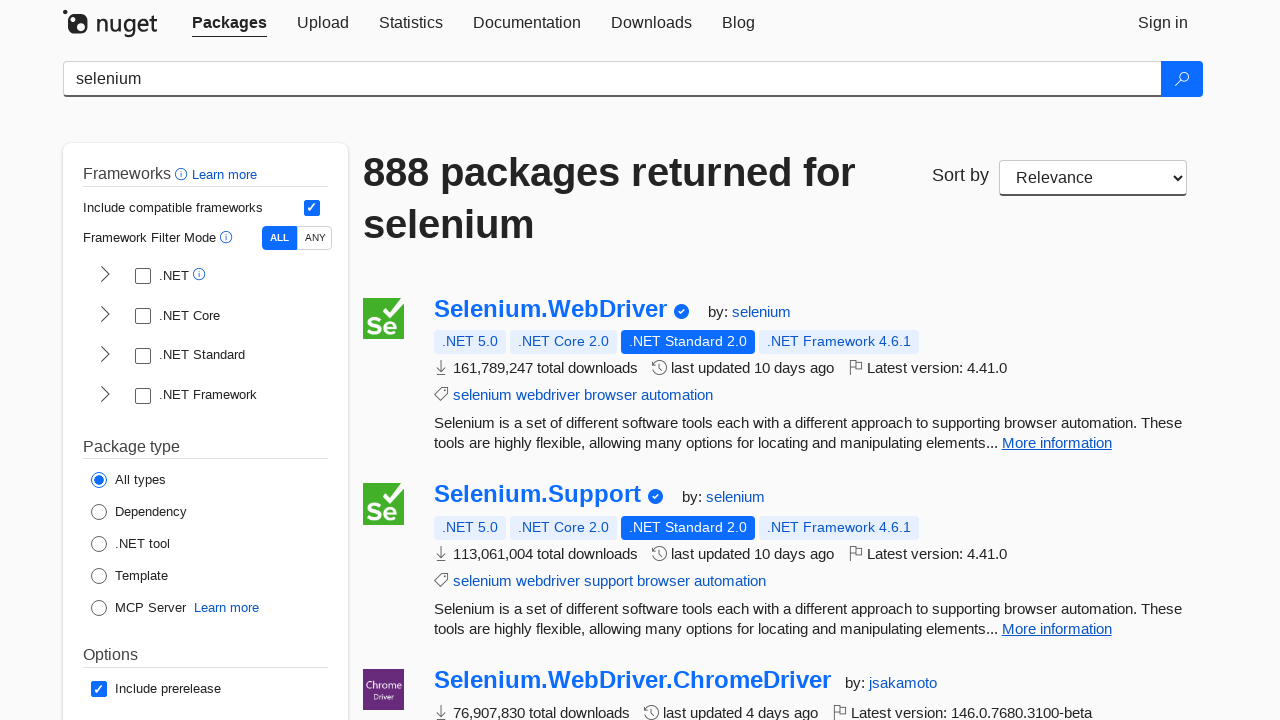

Verified package title is non-empty
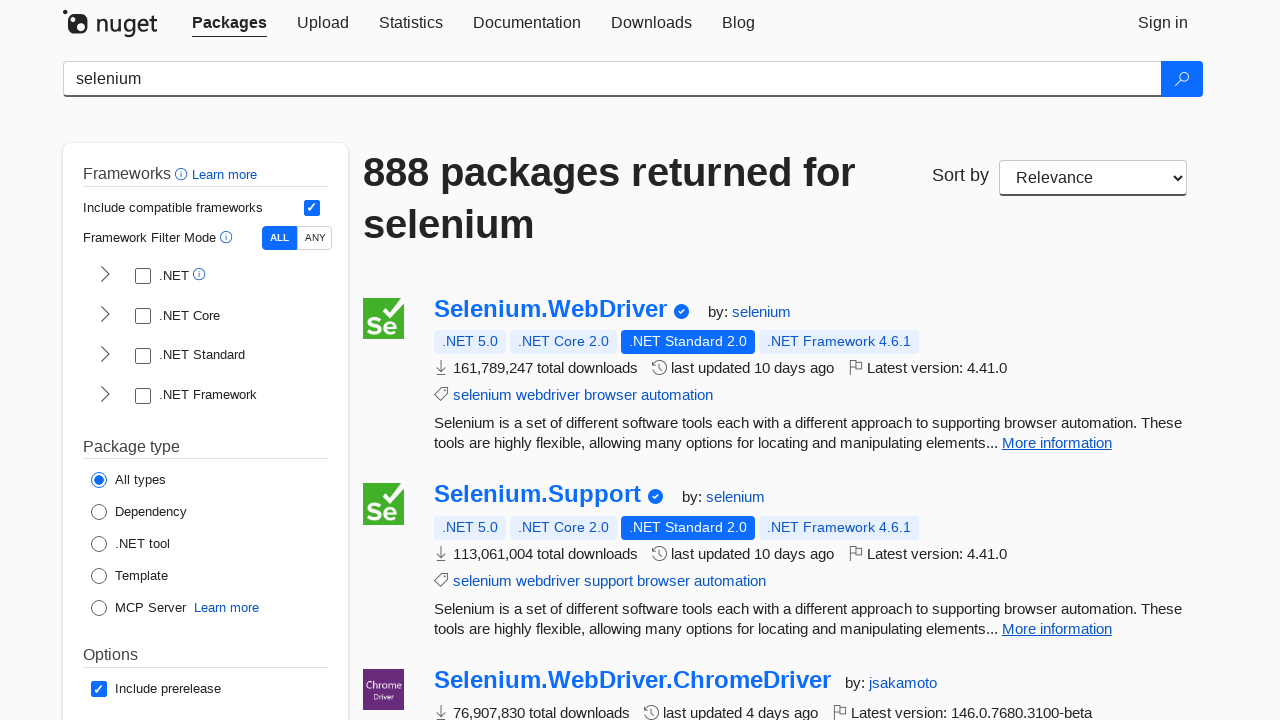

Verified package description is non-empty
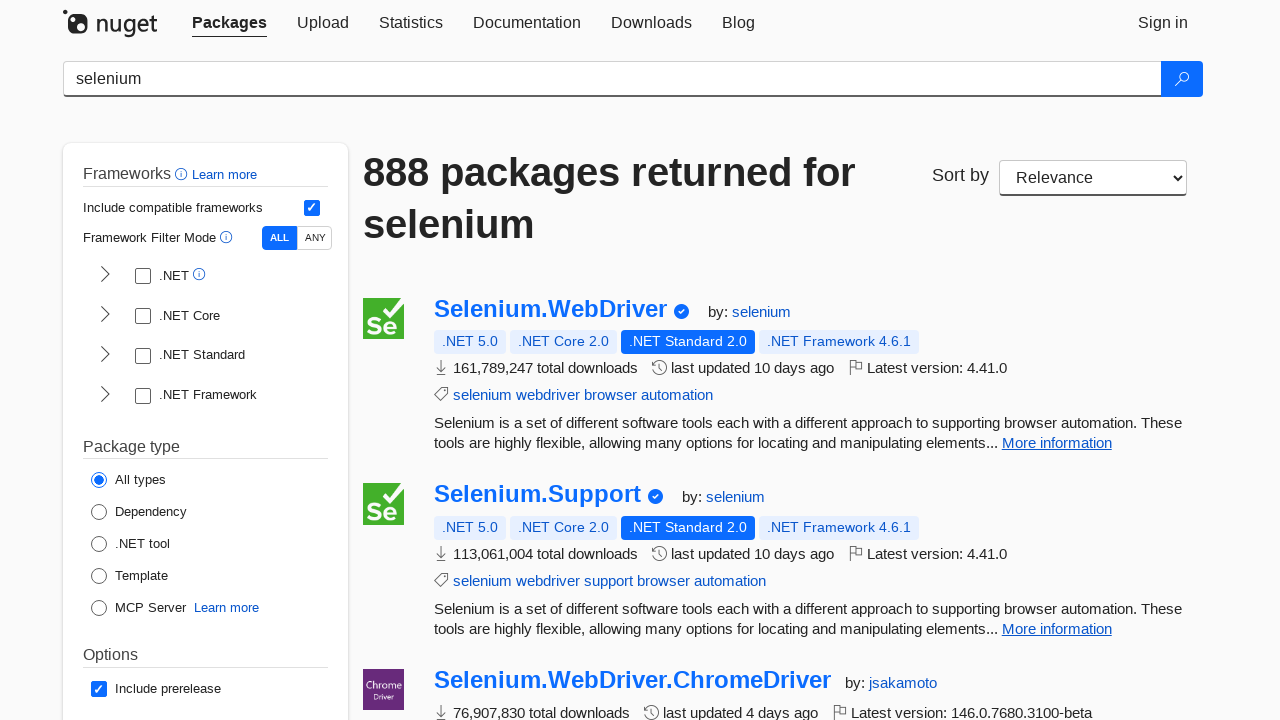

Verified all package tags are non-empty
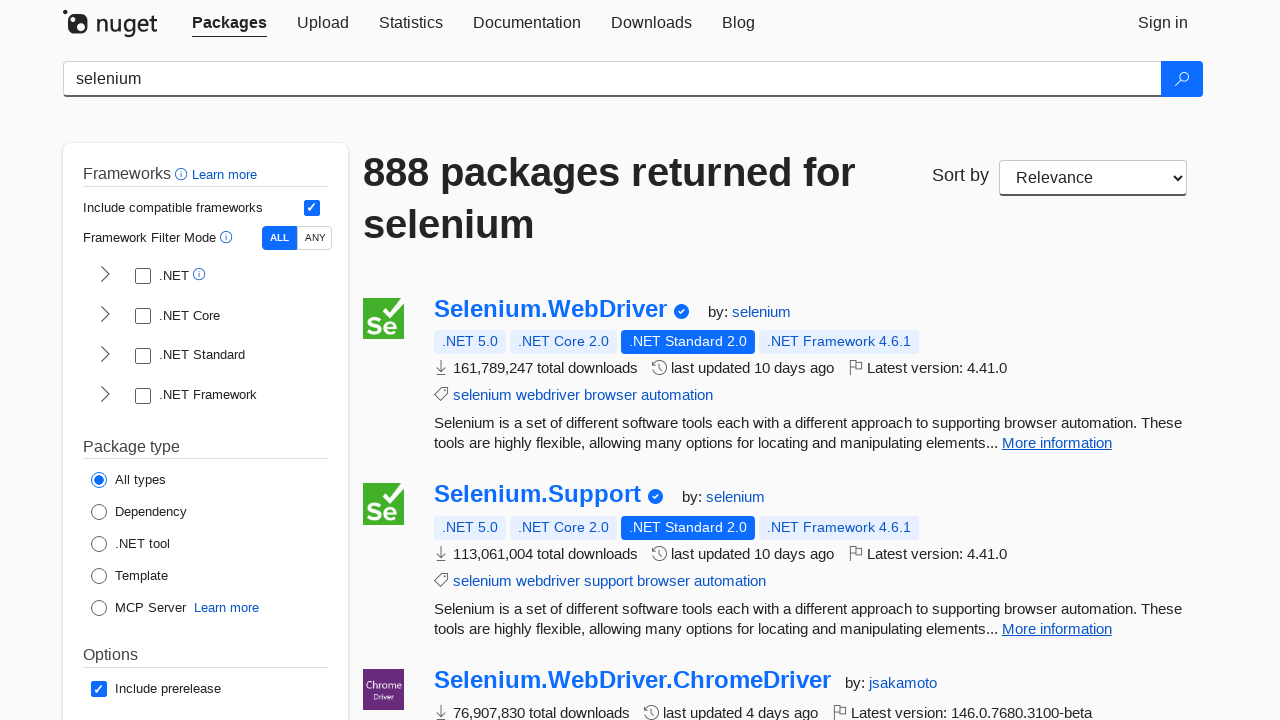

Verified package title is non-empty
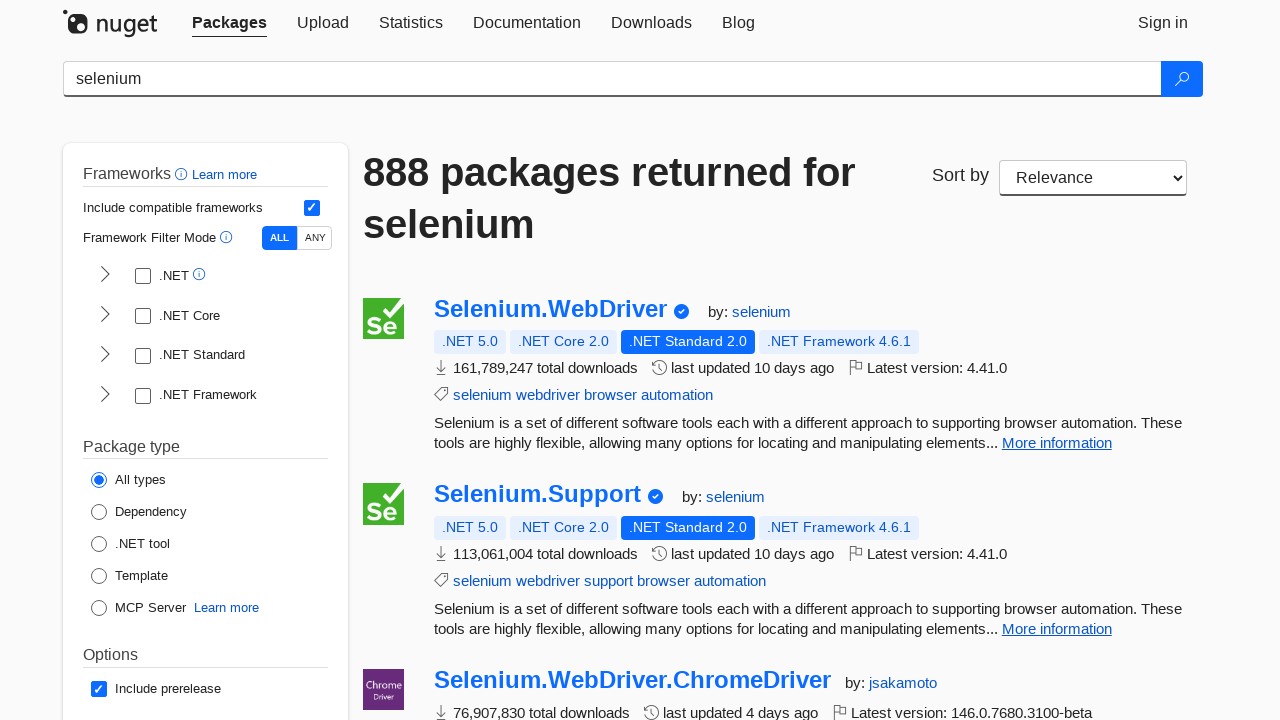

Verified package description is non-empty
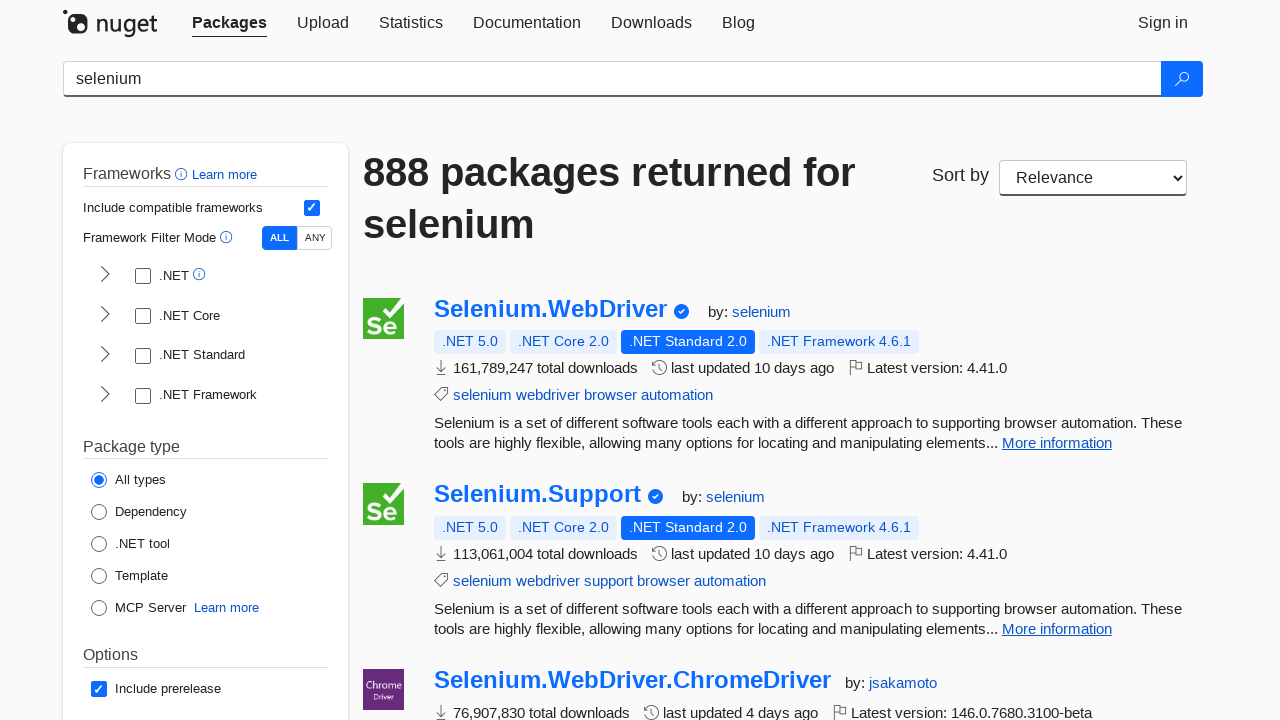

Verified all package tags are non-empty
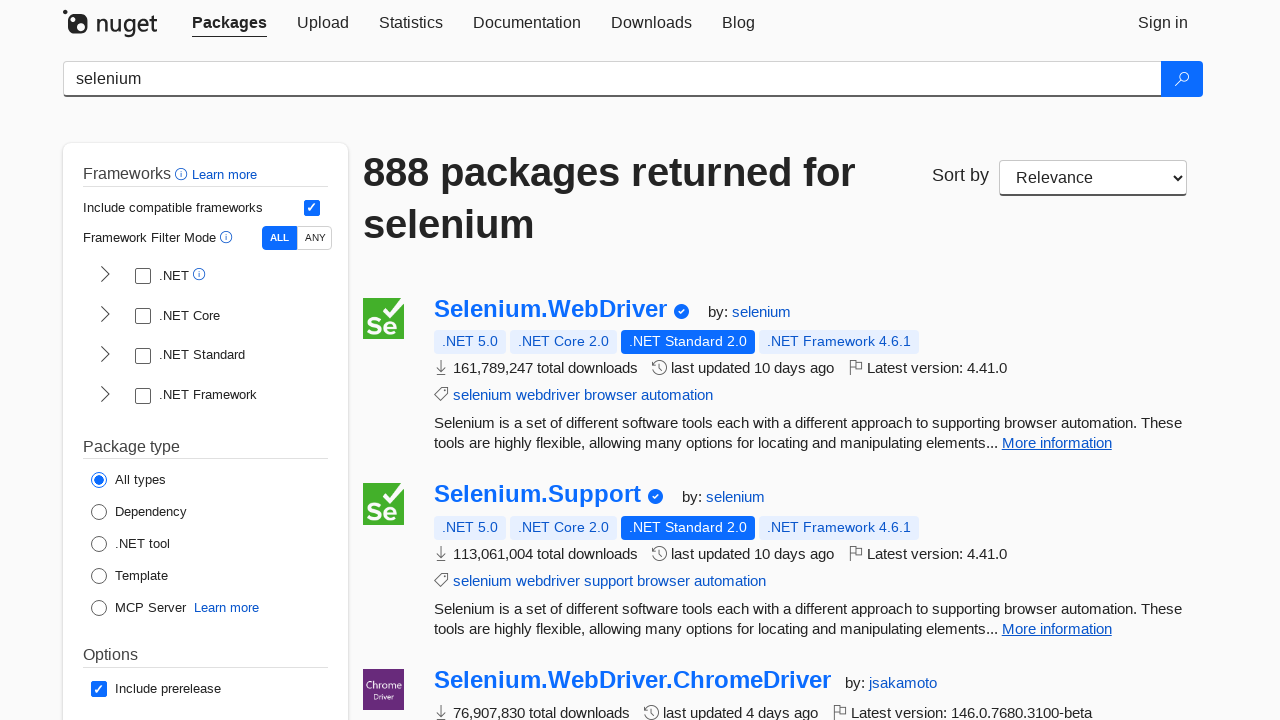

Verified package title is non-empty
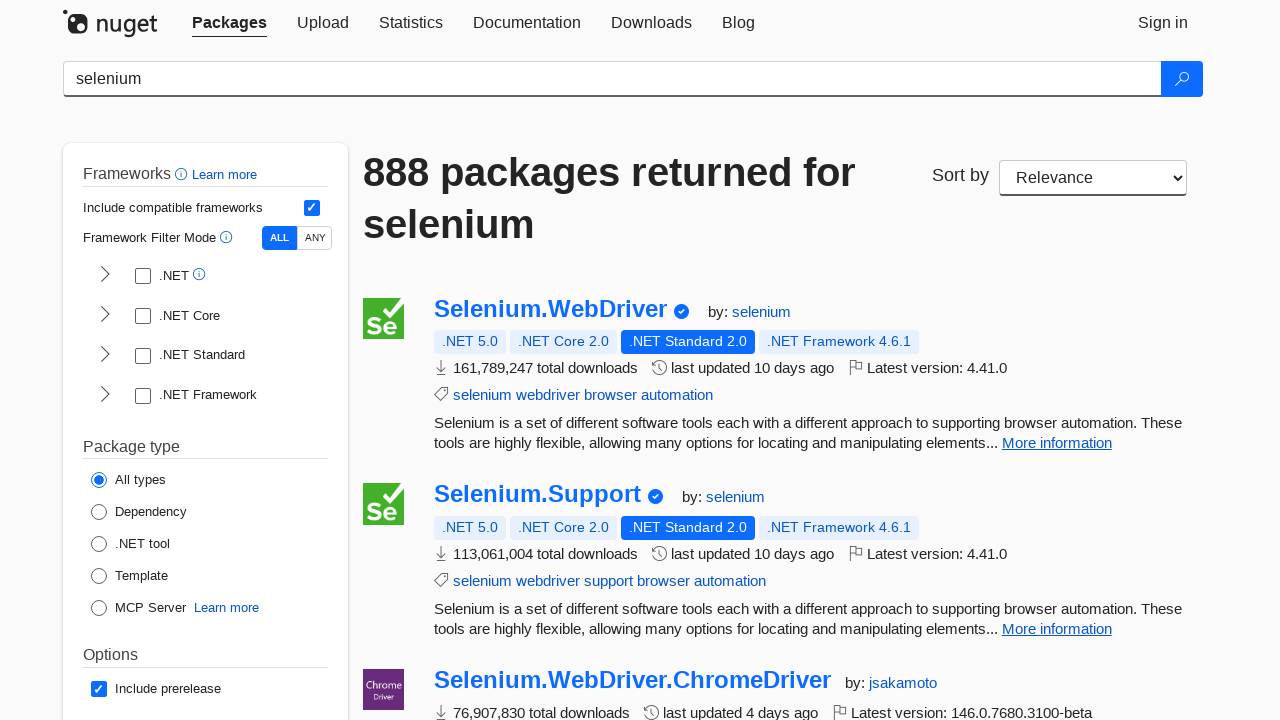

Verified package description is non-empty
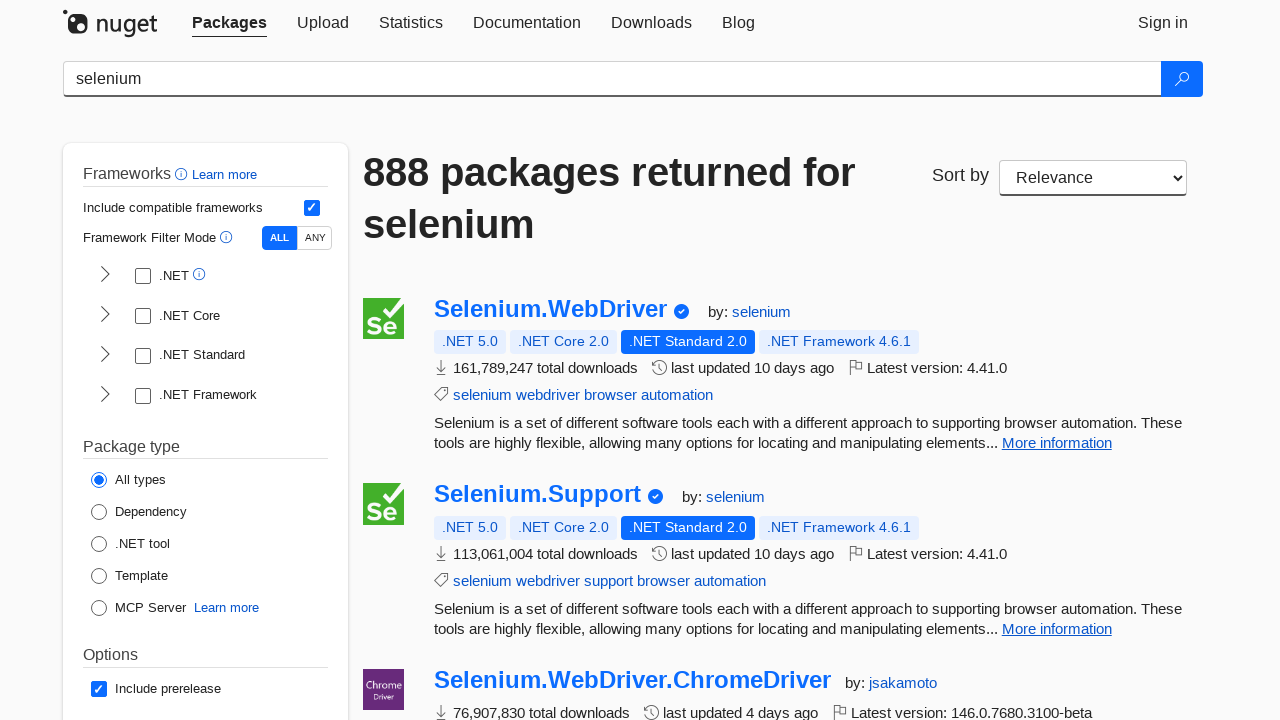

Verified all package tags are non-empty
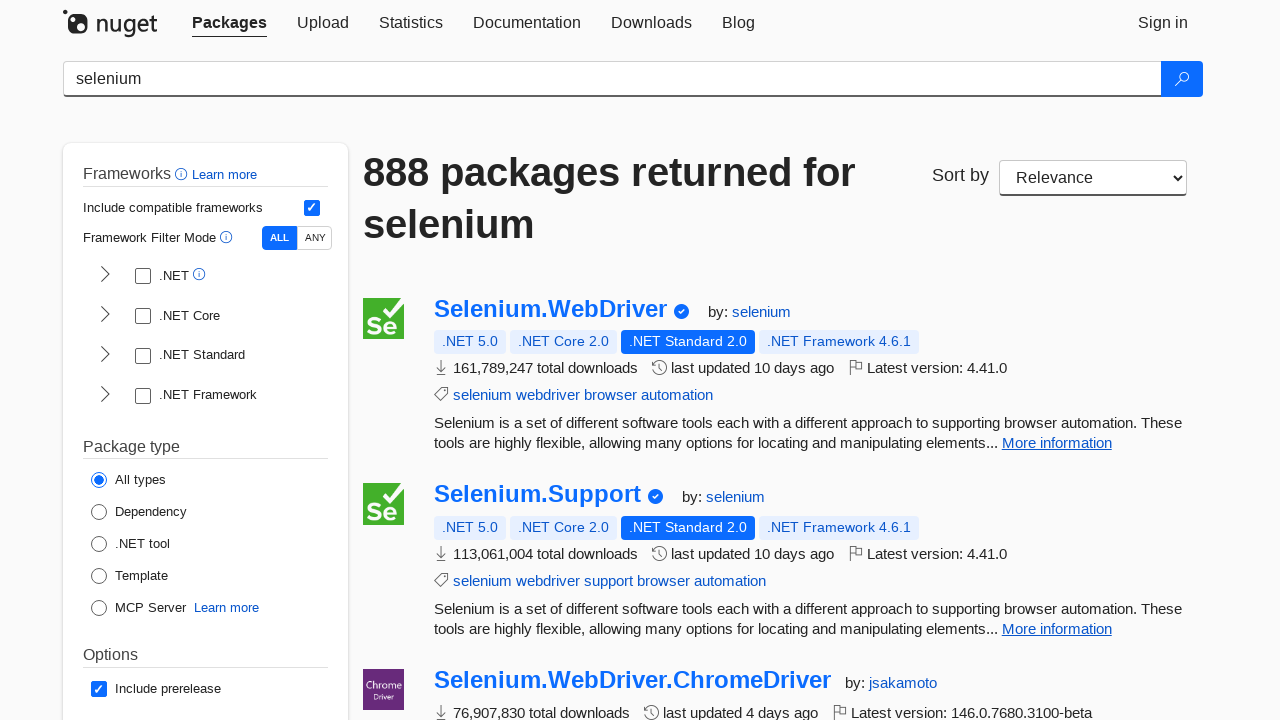

Verified package title is non-empty
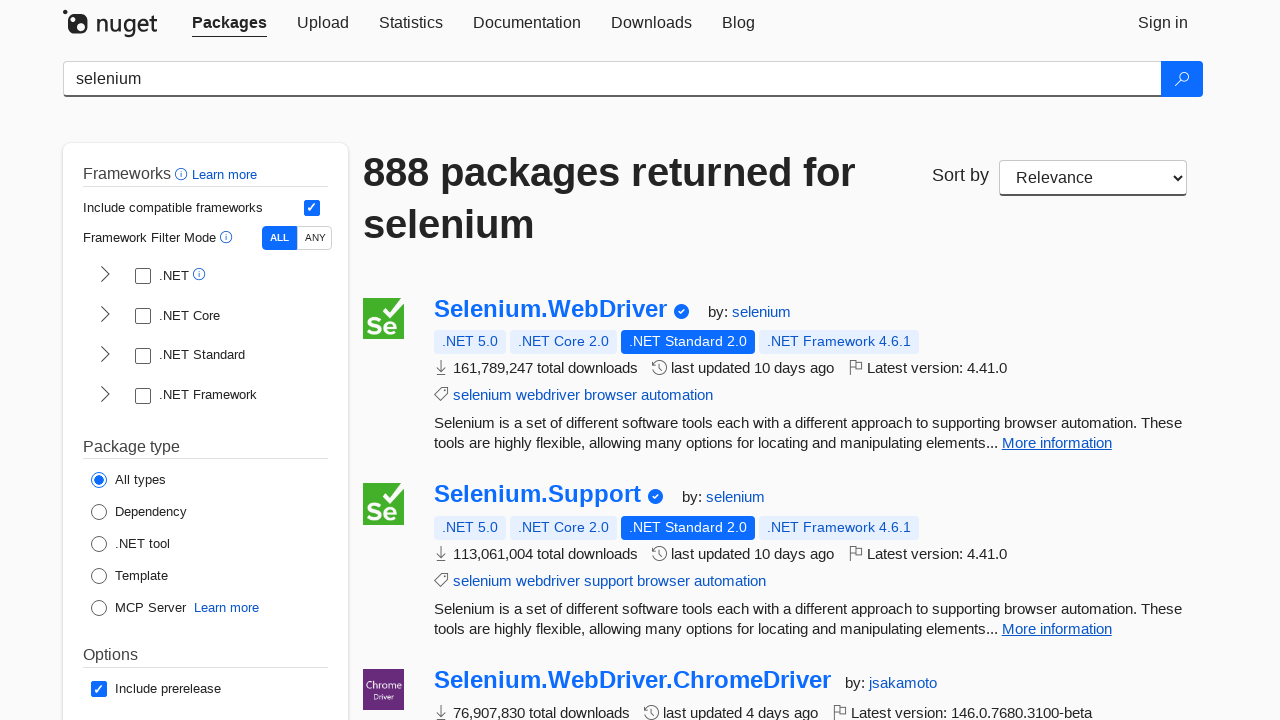

Verified package description is non-empty
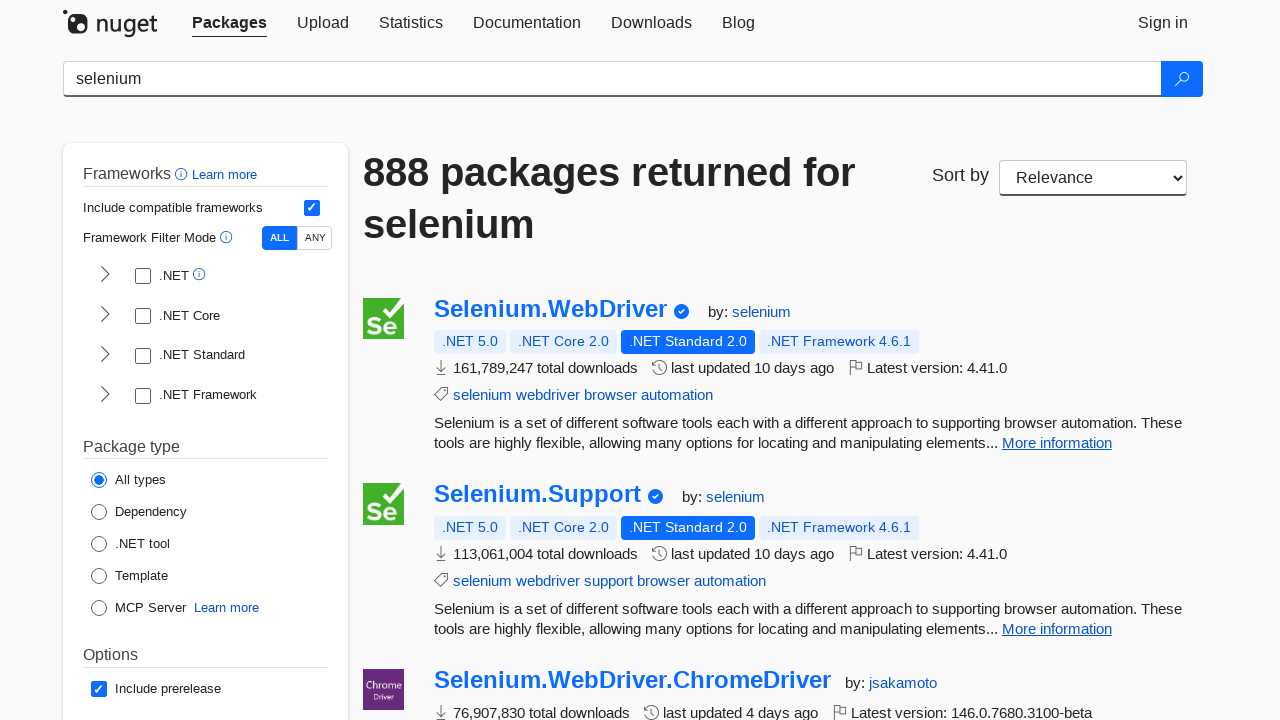

Verified all package tags are non-empty
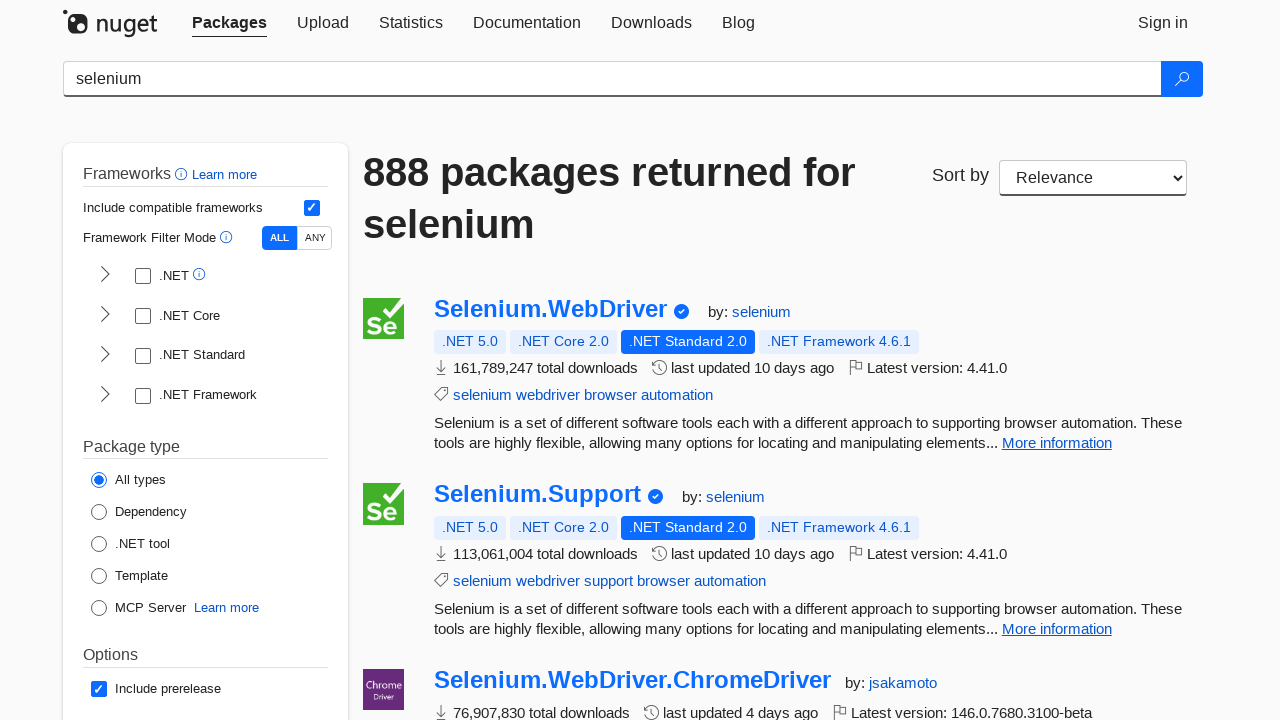

Verified package title is non-empty
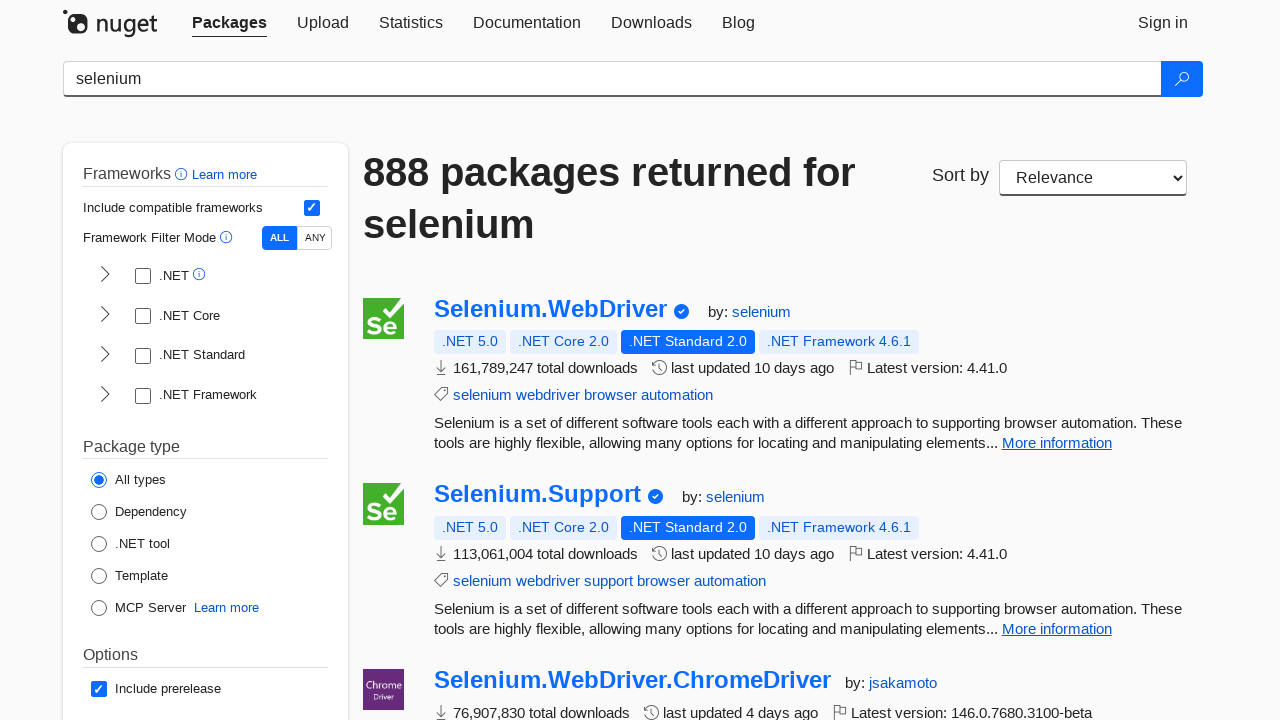

Verified package description is non-empty
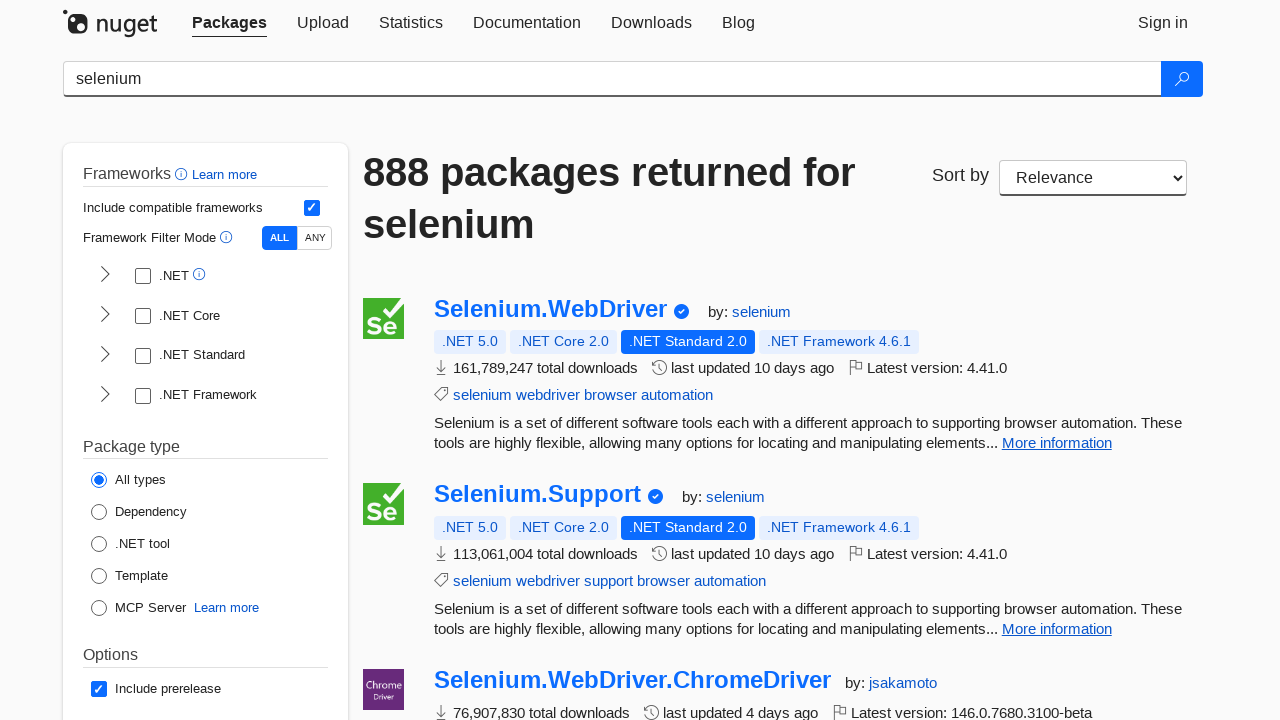

Verified all package tags are non-empty
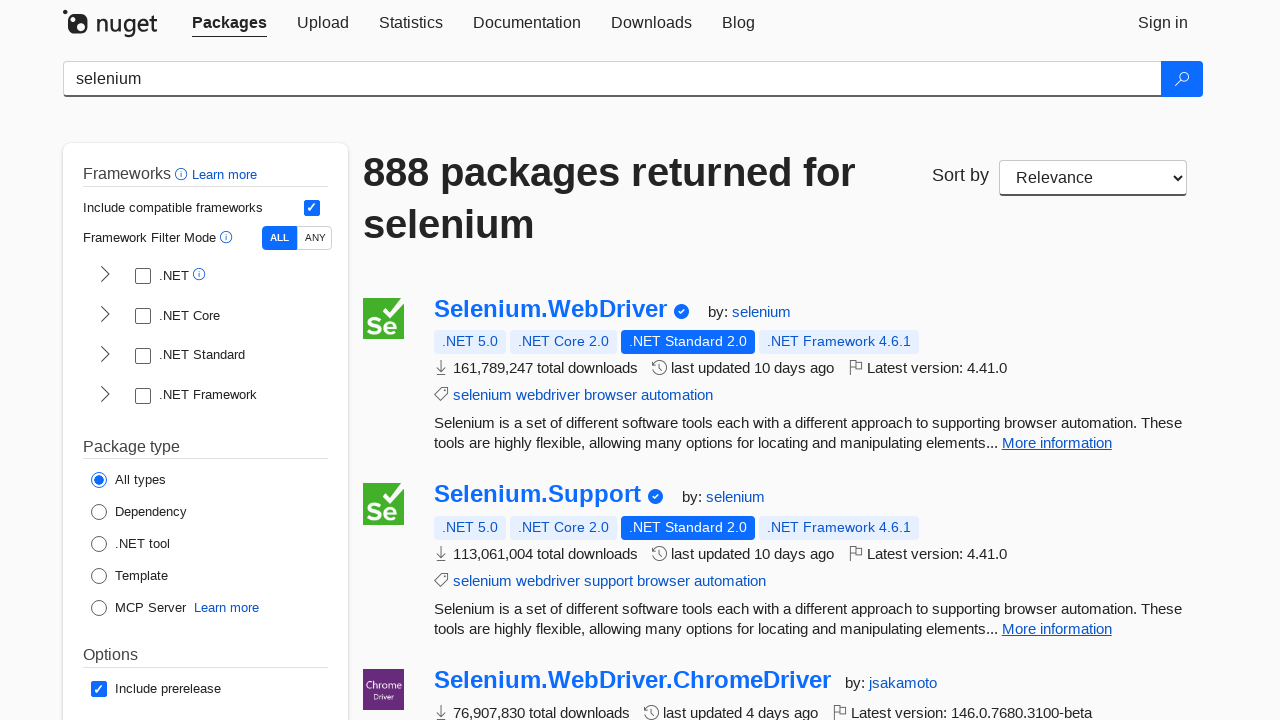

Verified package title is non-empty
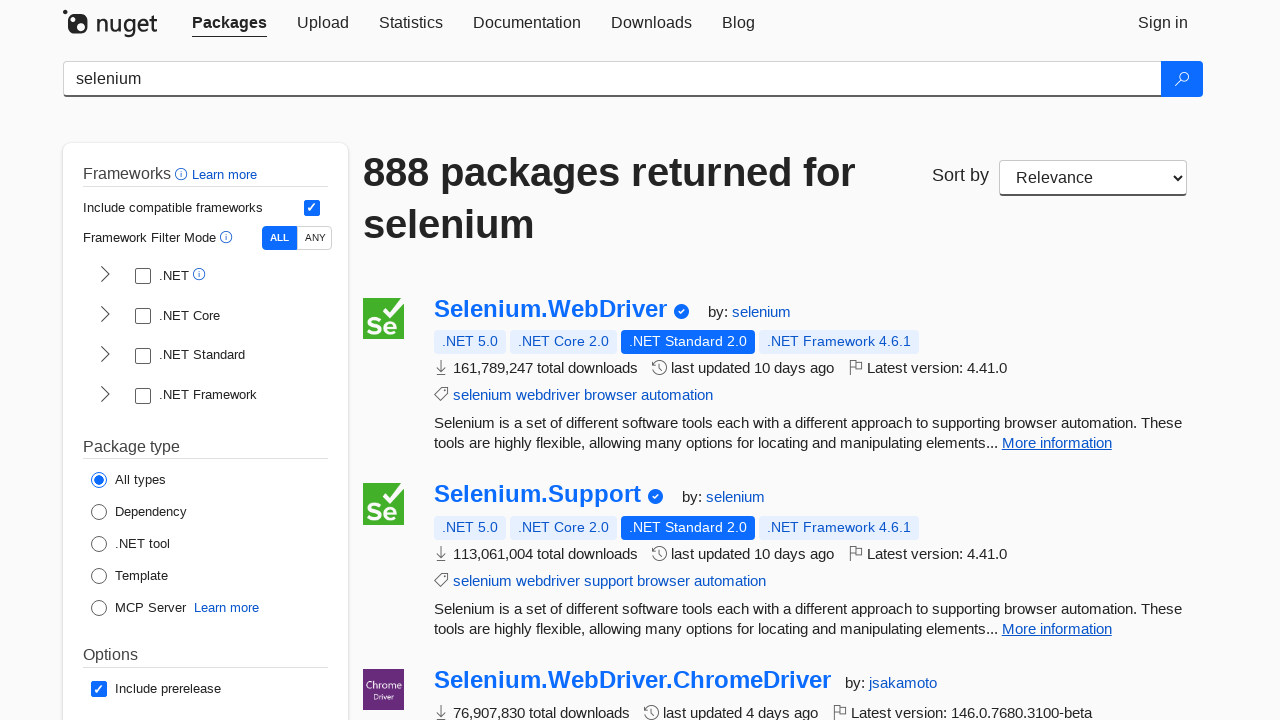

Verified package description is non-empty
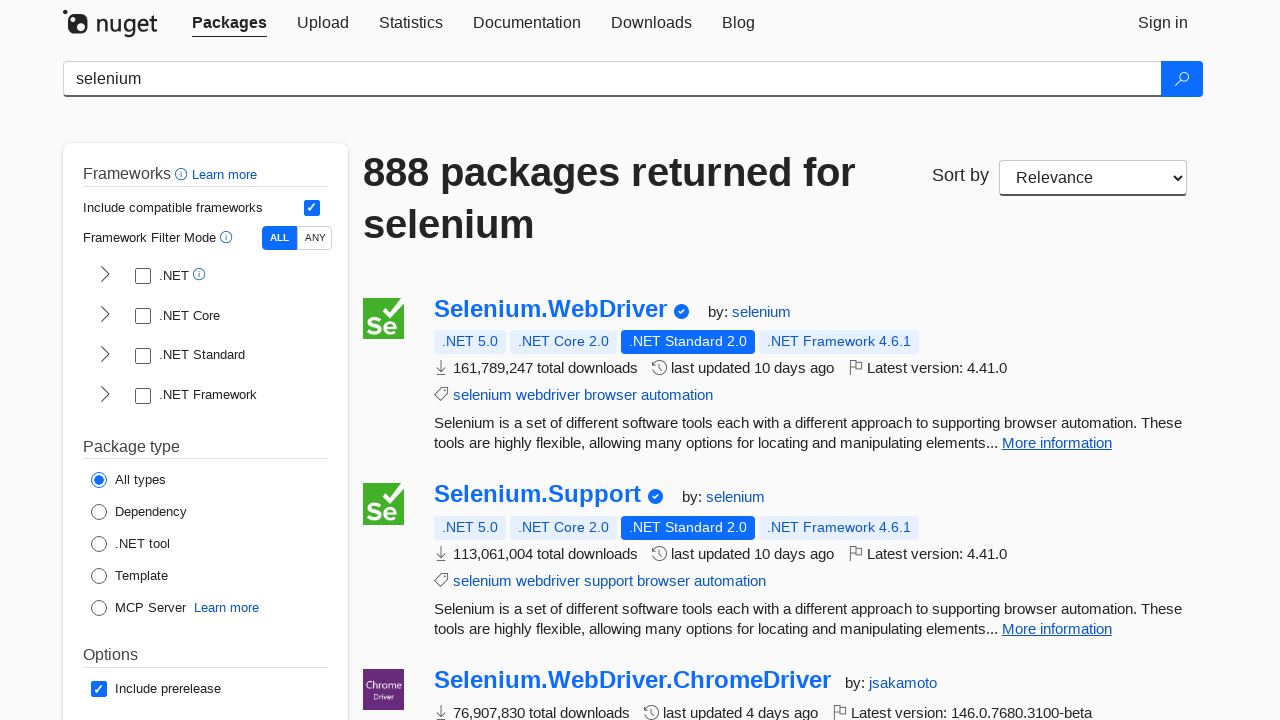

Verified all package tags are non-empty
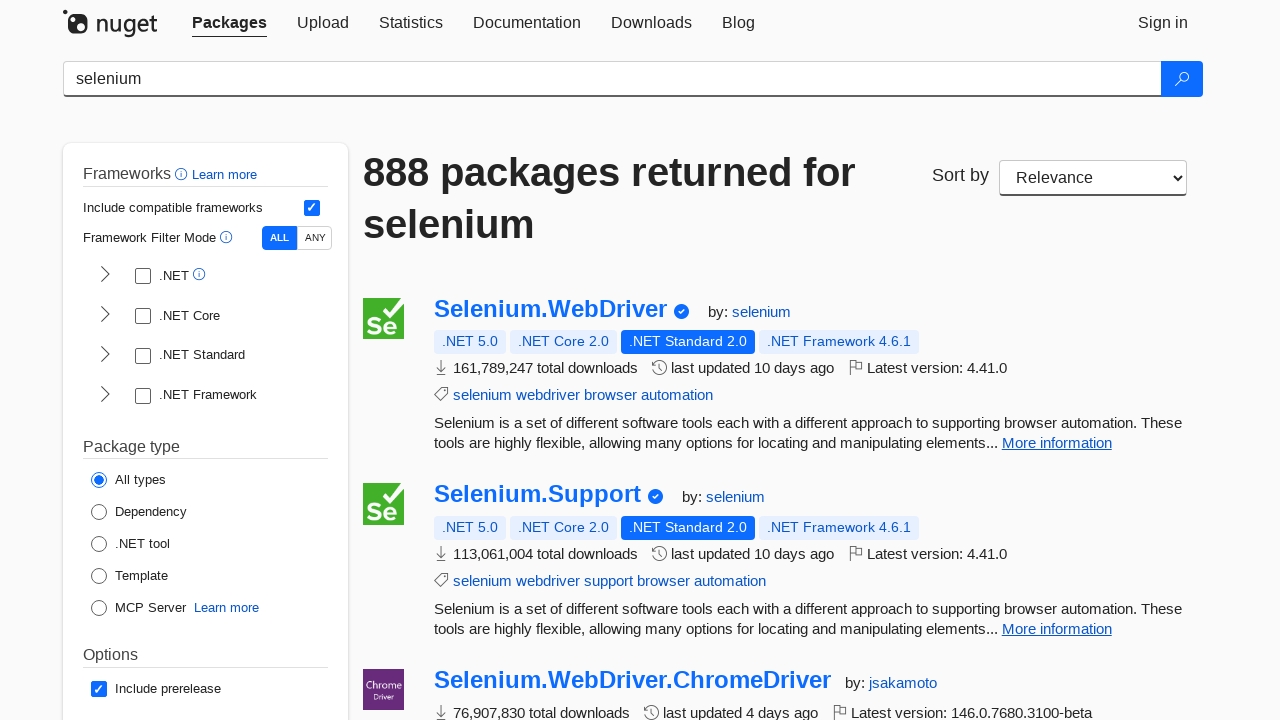

Verified package title is non-empty
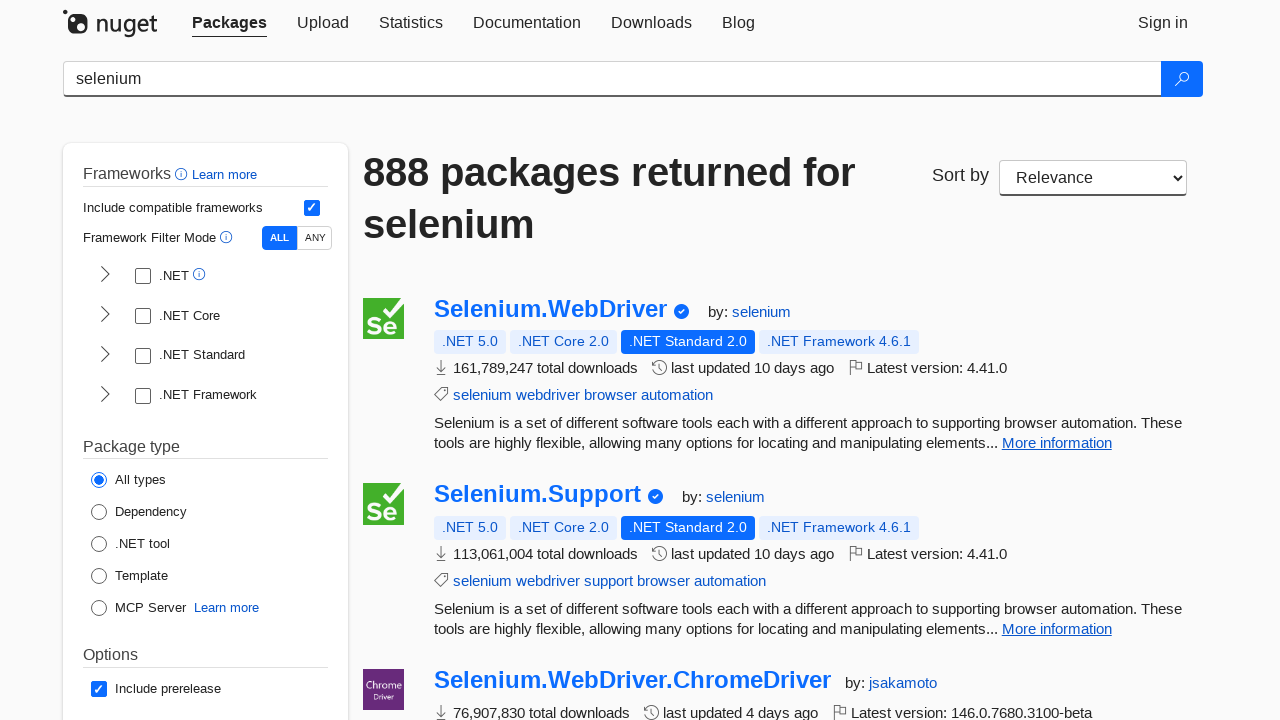

Verified package description is non-empty
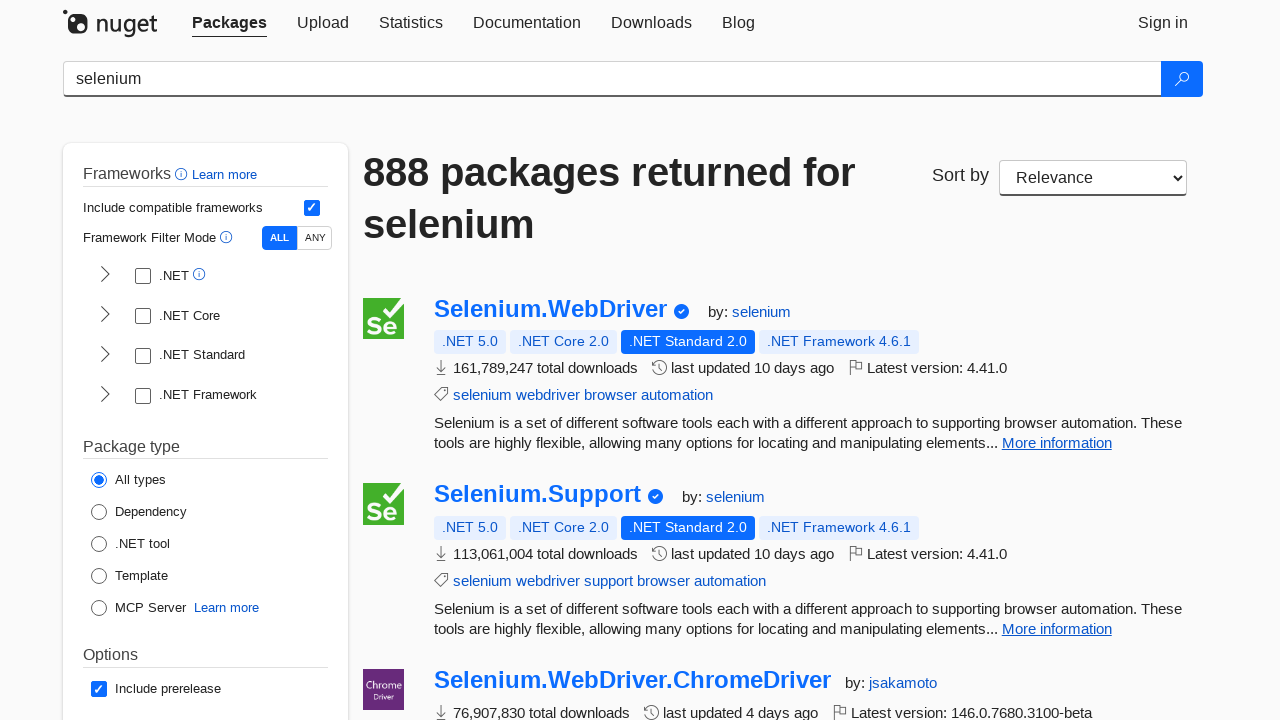

Verified all package tags are non-empty
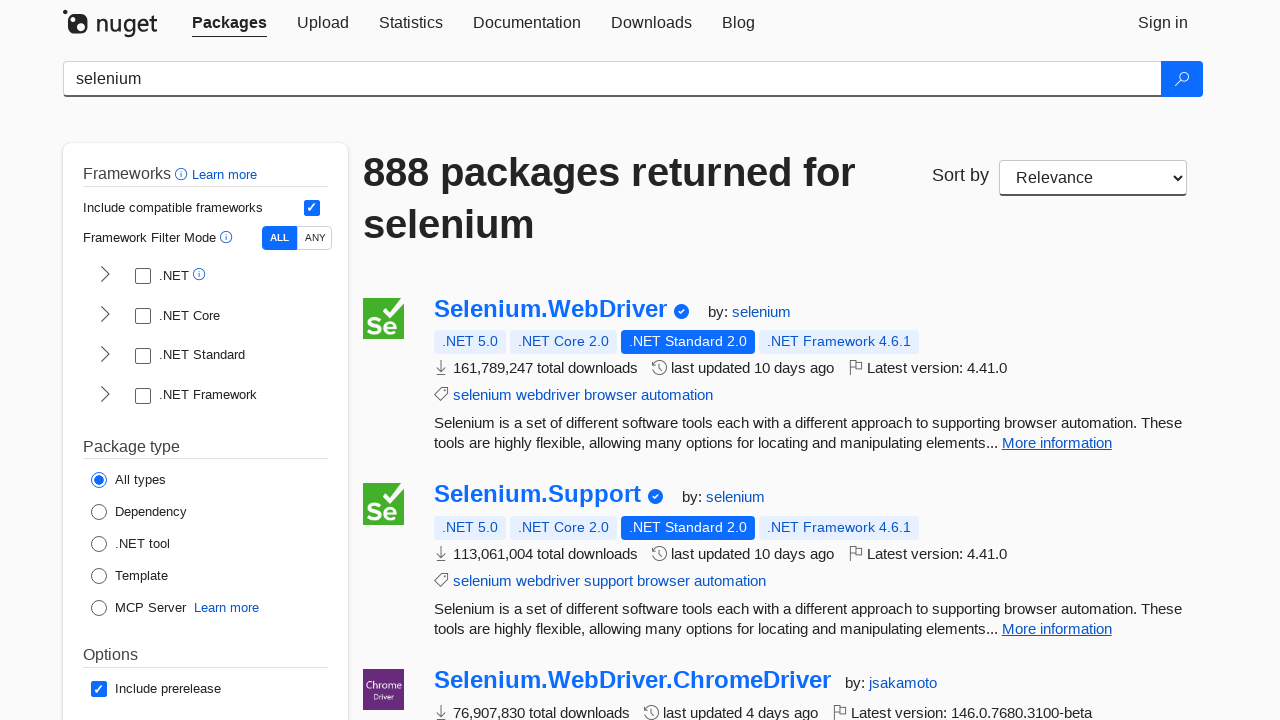

Verified package title is non-empty
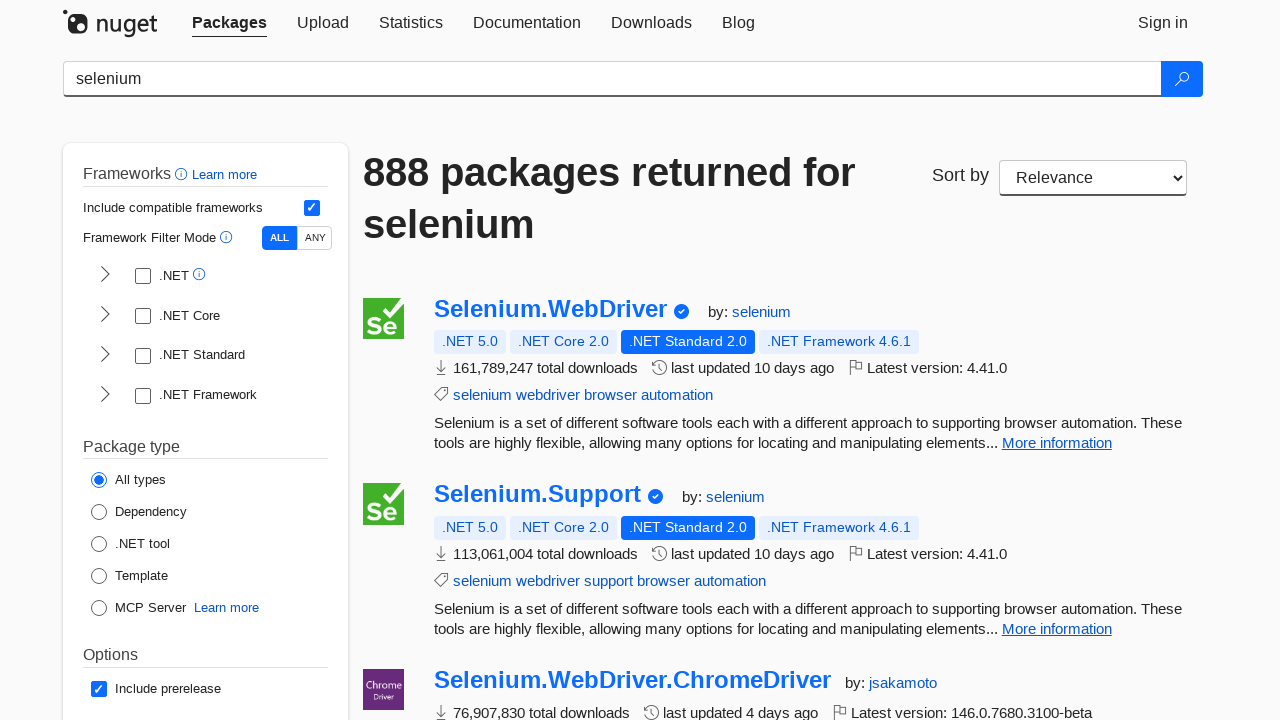

Verified package description is non-empty
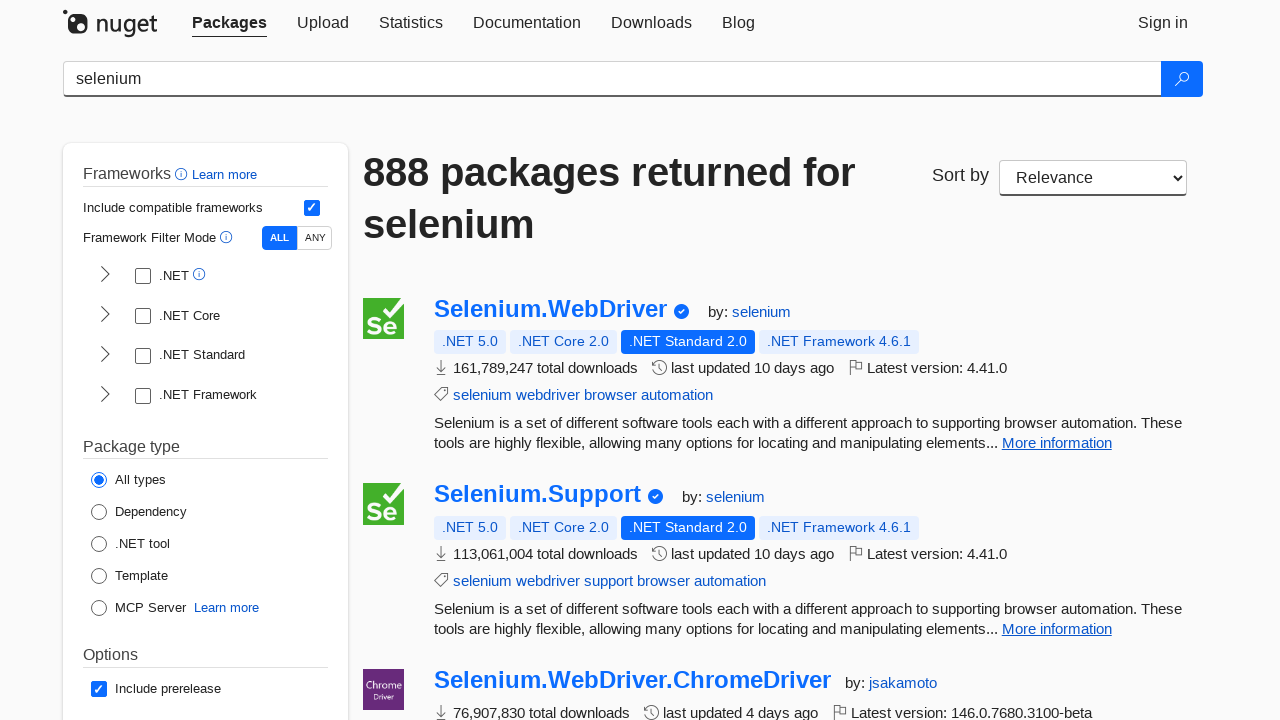

Verified all package tags are non-empty
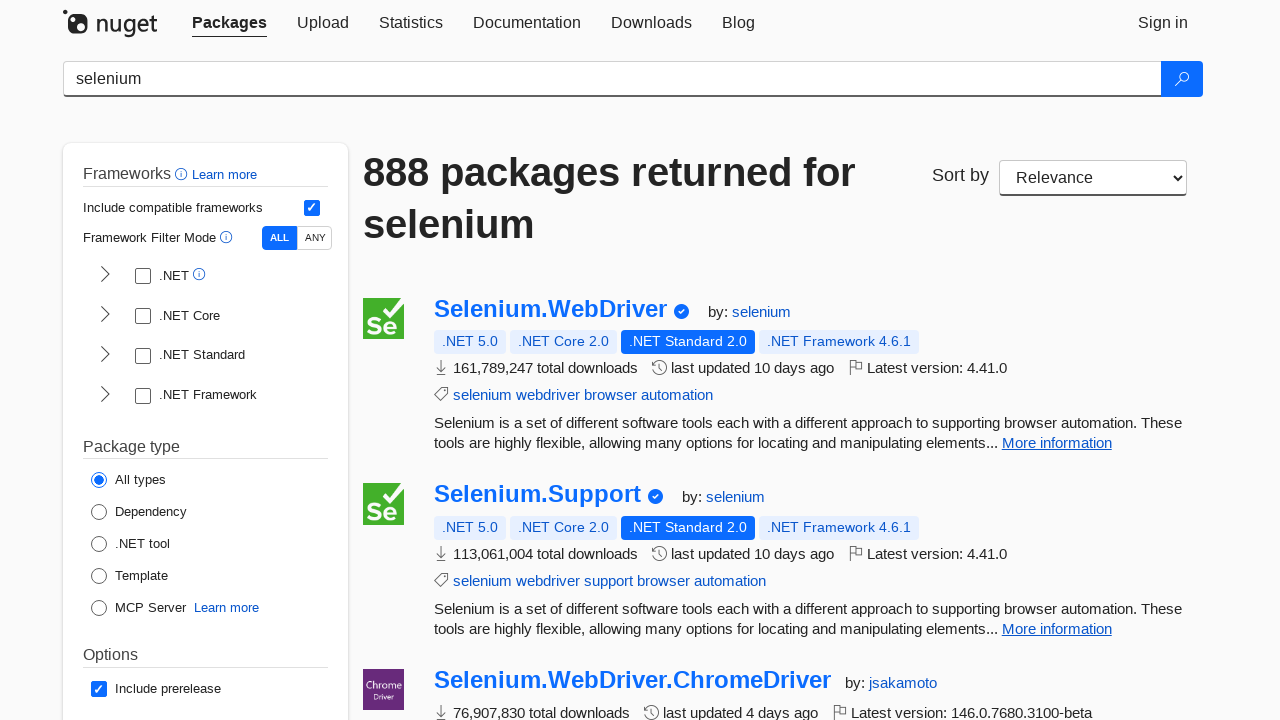

Verified package title is non-empty
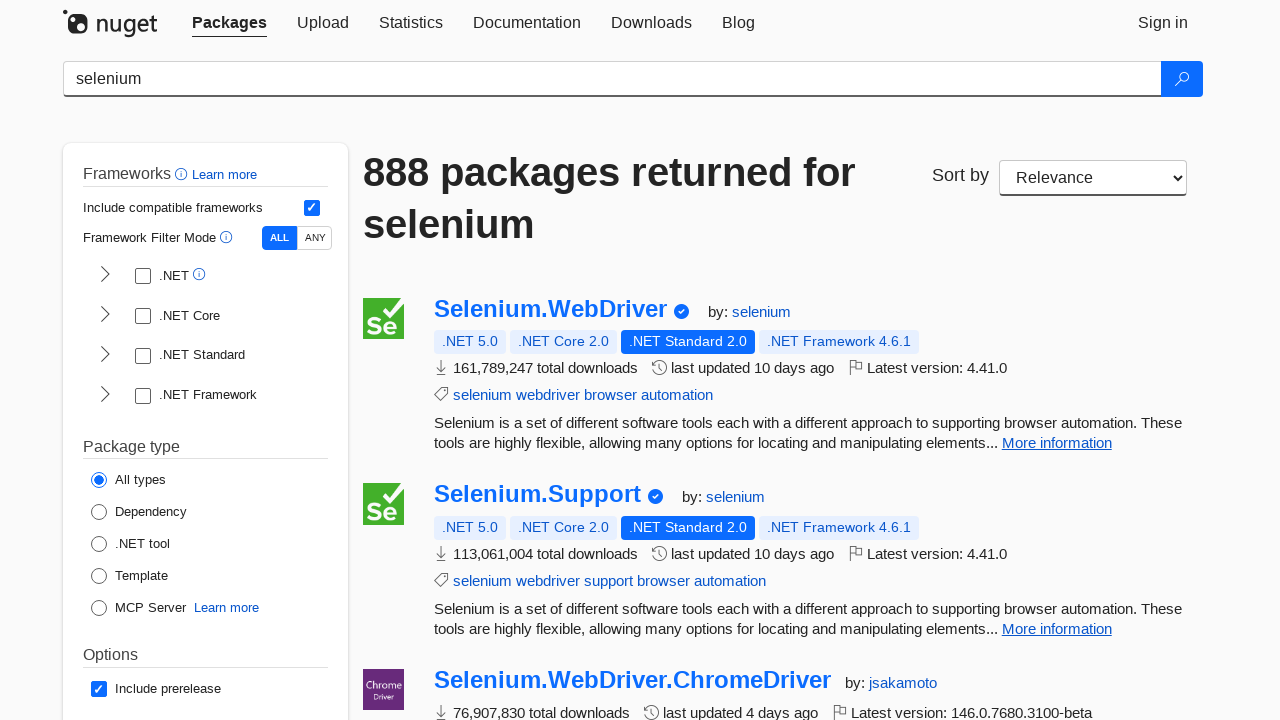

Verified package description is non-empty
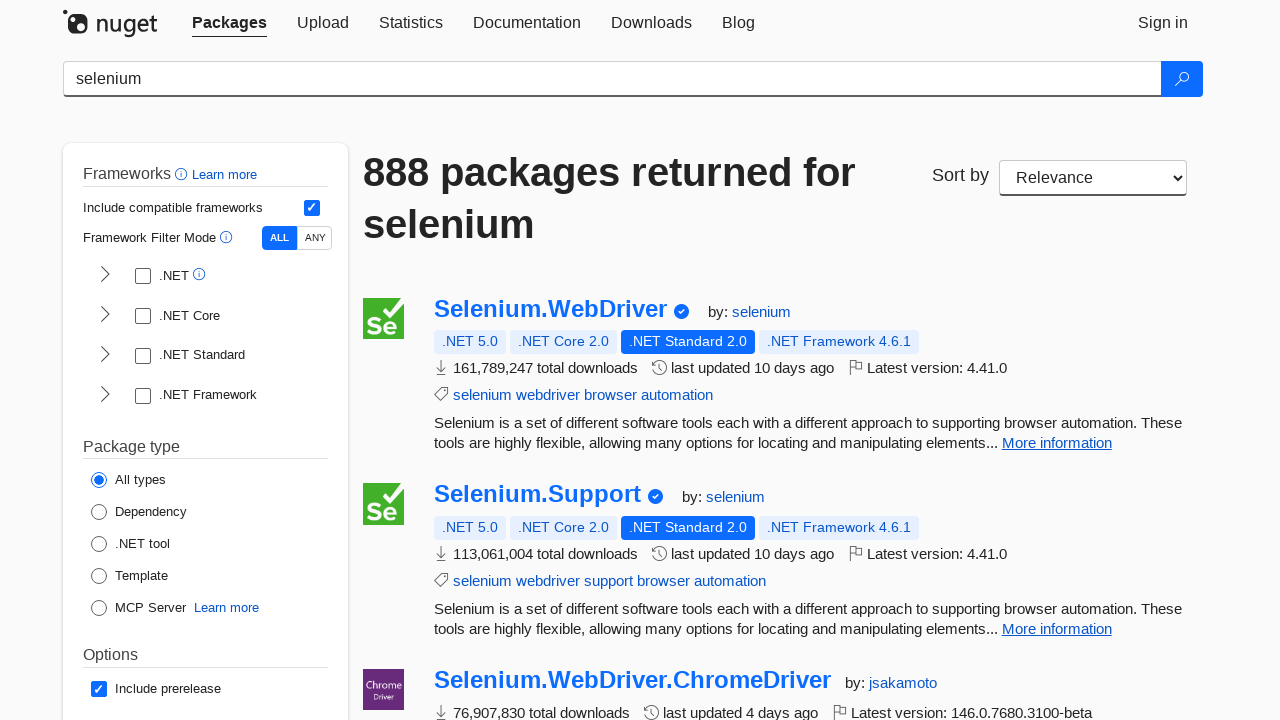

Verified all package tags are non-empty
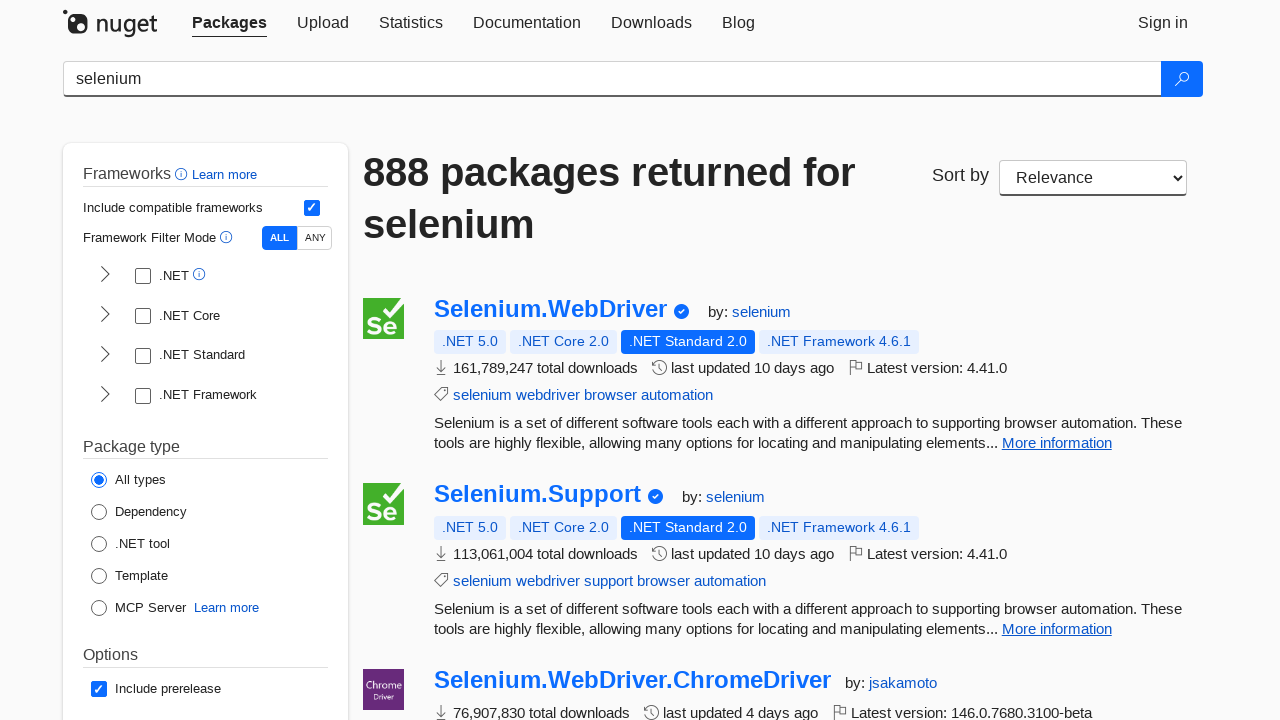

Verified package title is non-empty
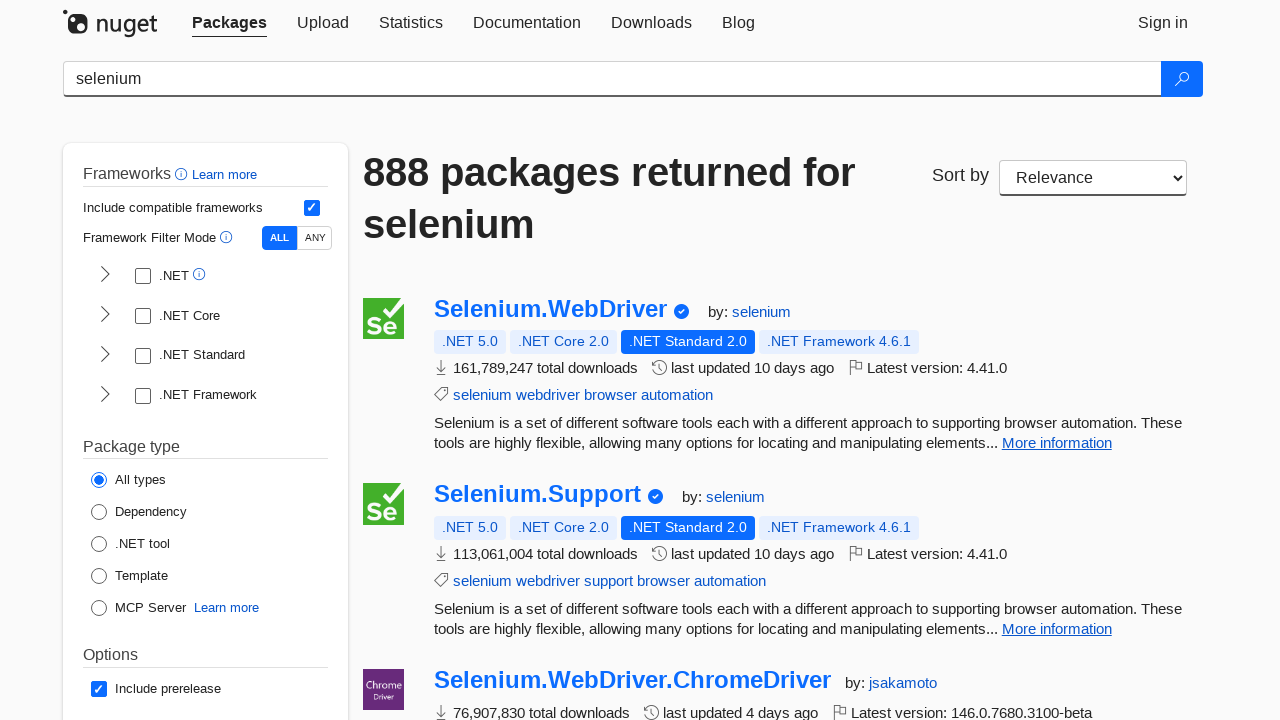

Verified package description is non-empty
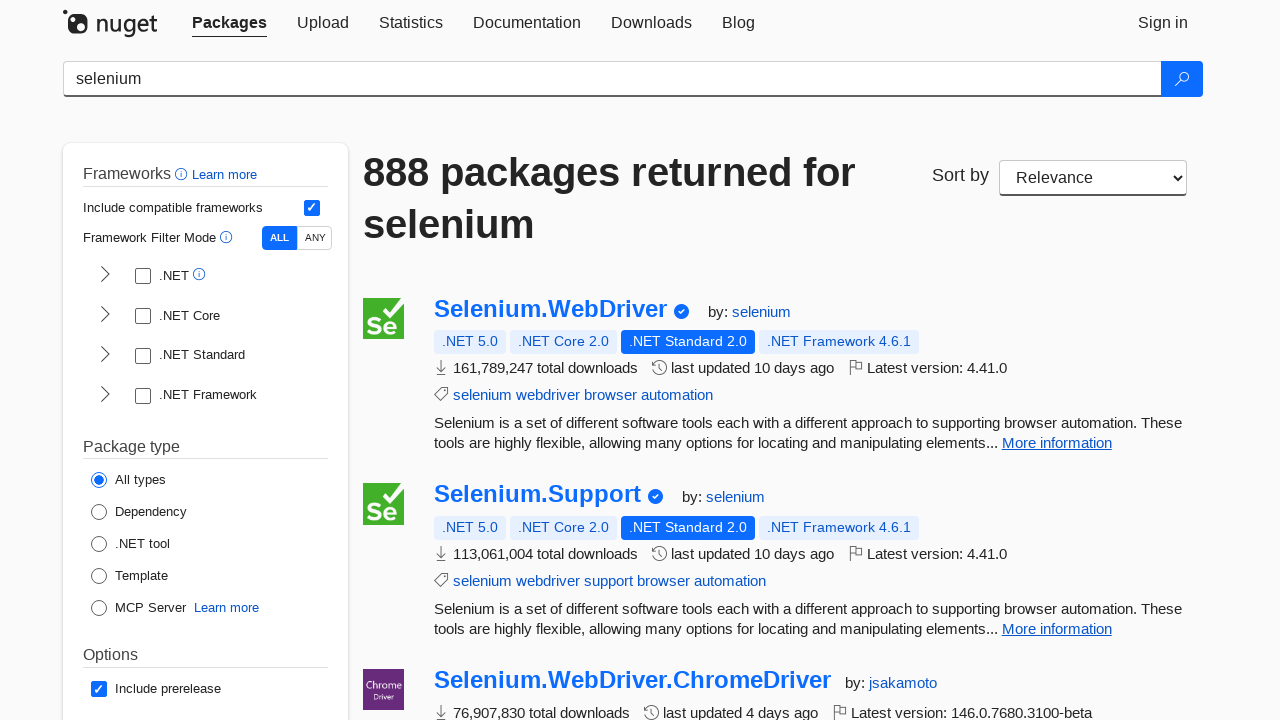

Verified all package tags are non-empty
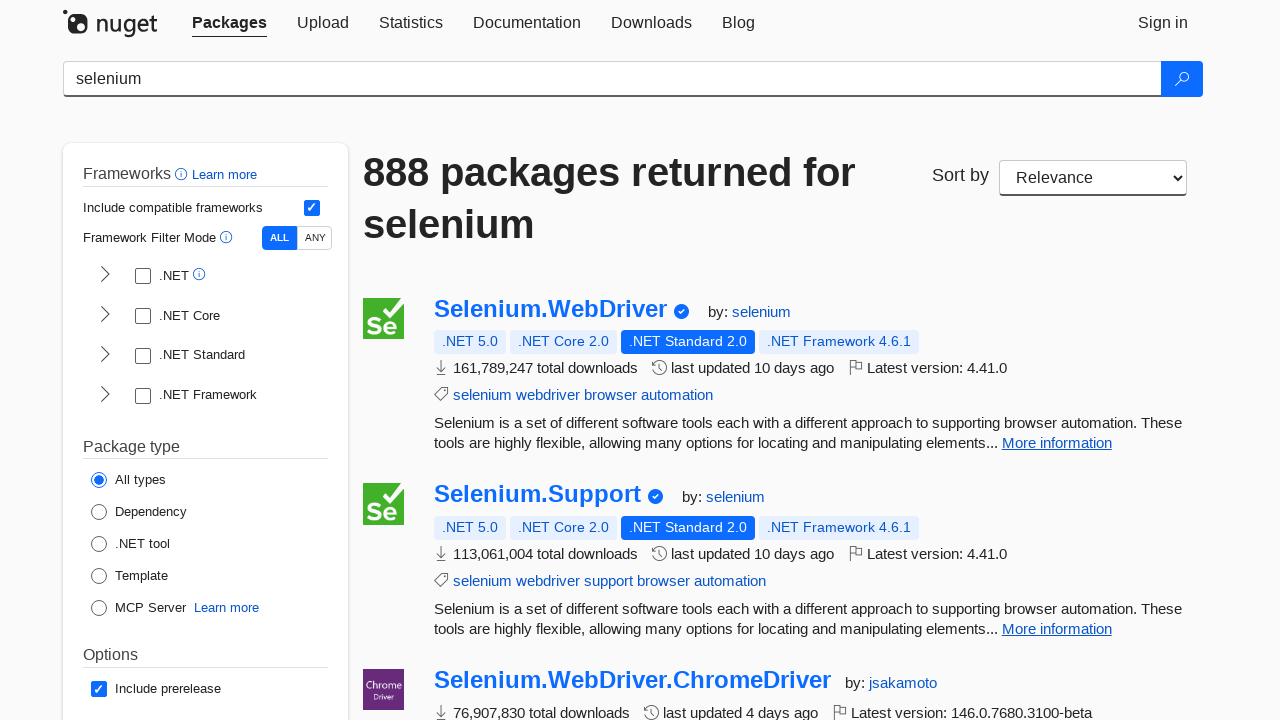

Verified package title is non-empty
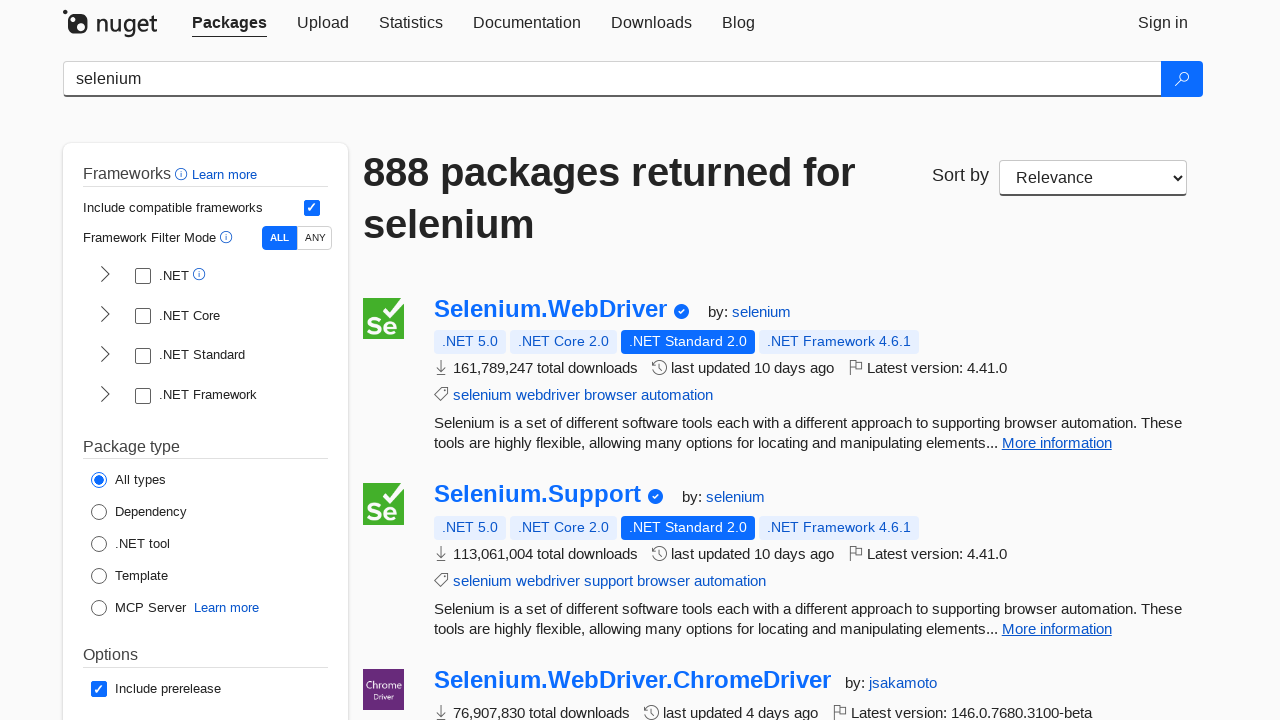

Verified package description is non-empty
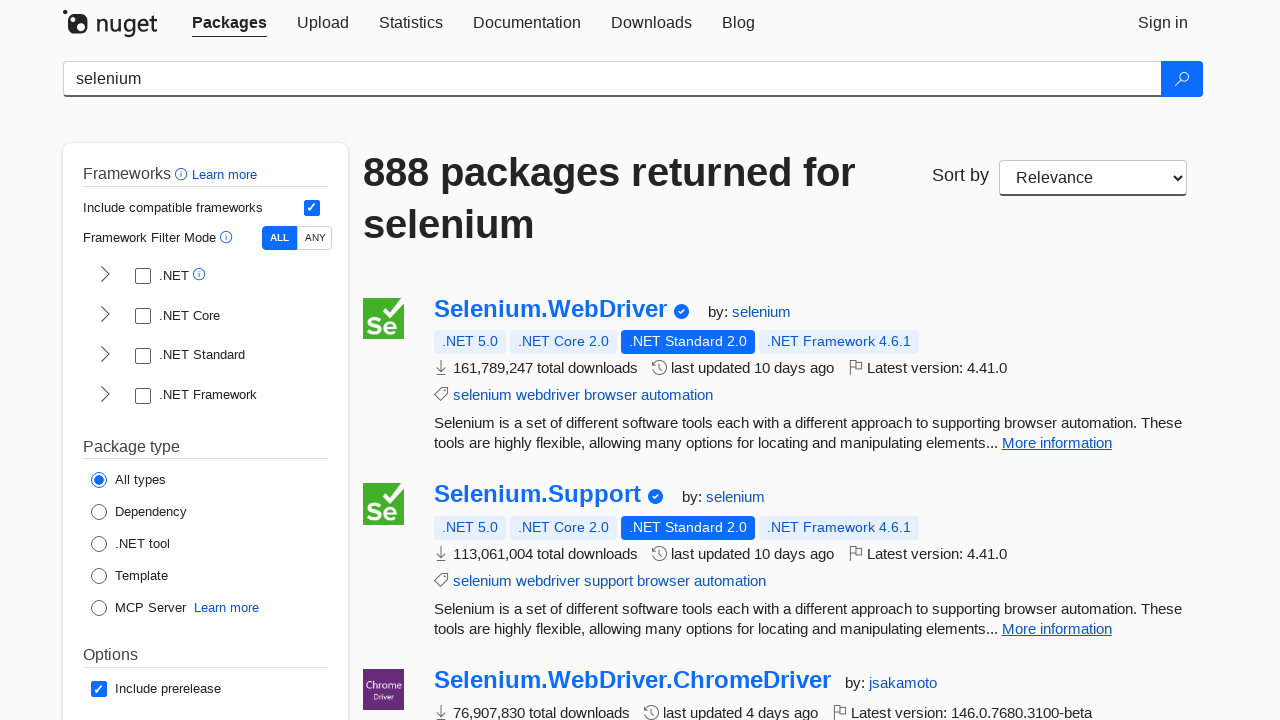

Verified all package tags are non-empty
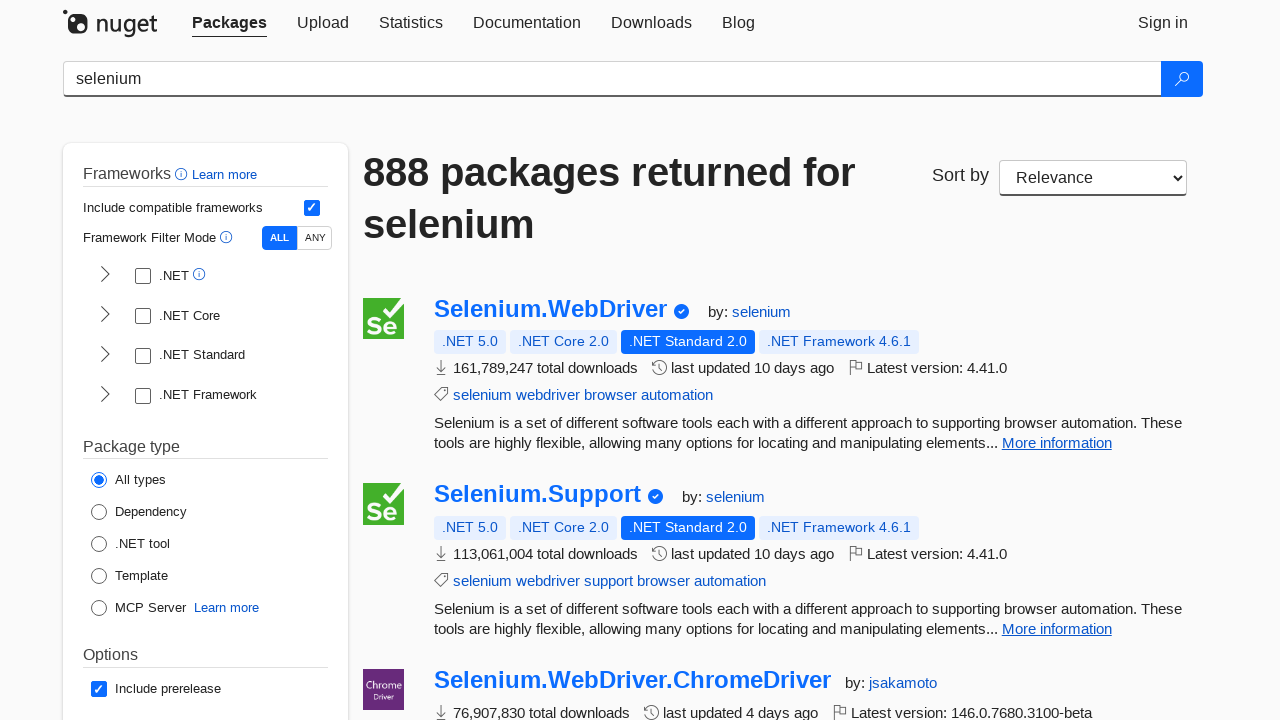

Verified package title is non-empty
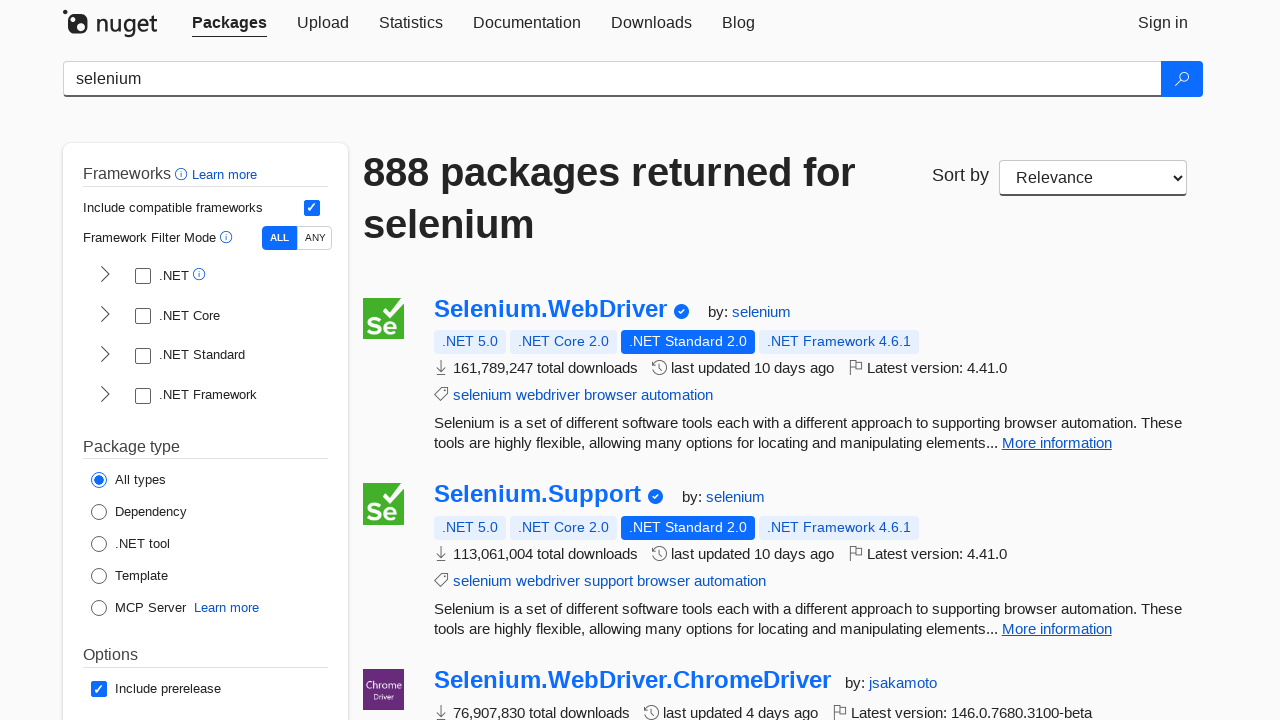

Verified package description is non-empty
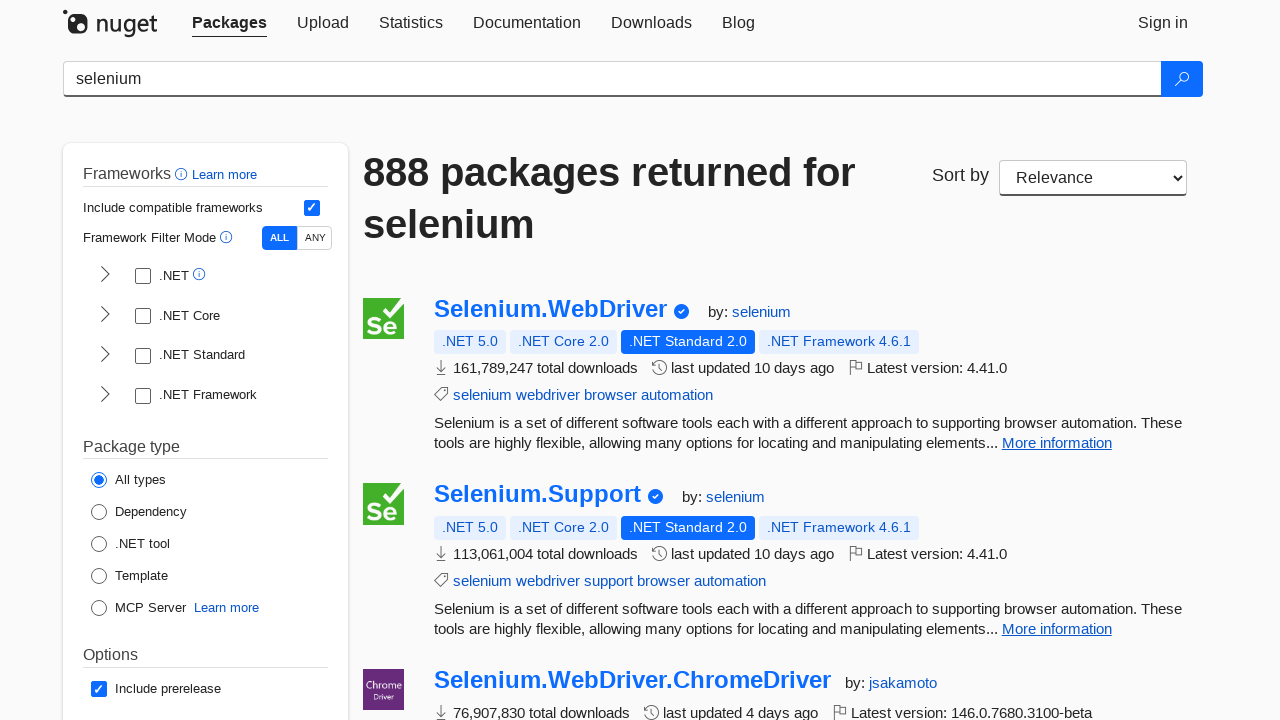

Verified all package tags are non-empty
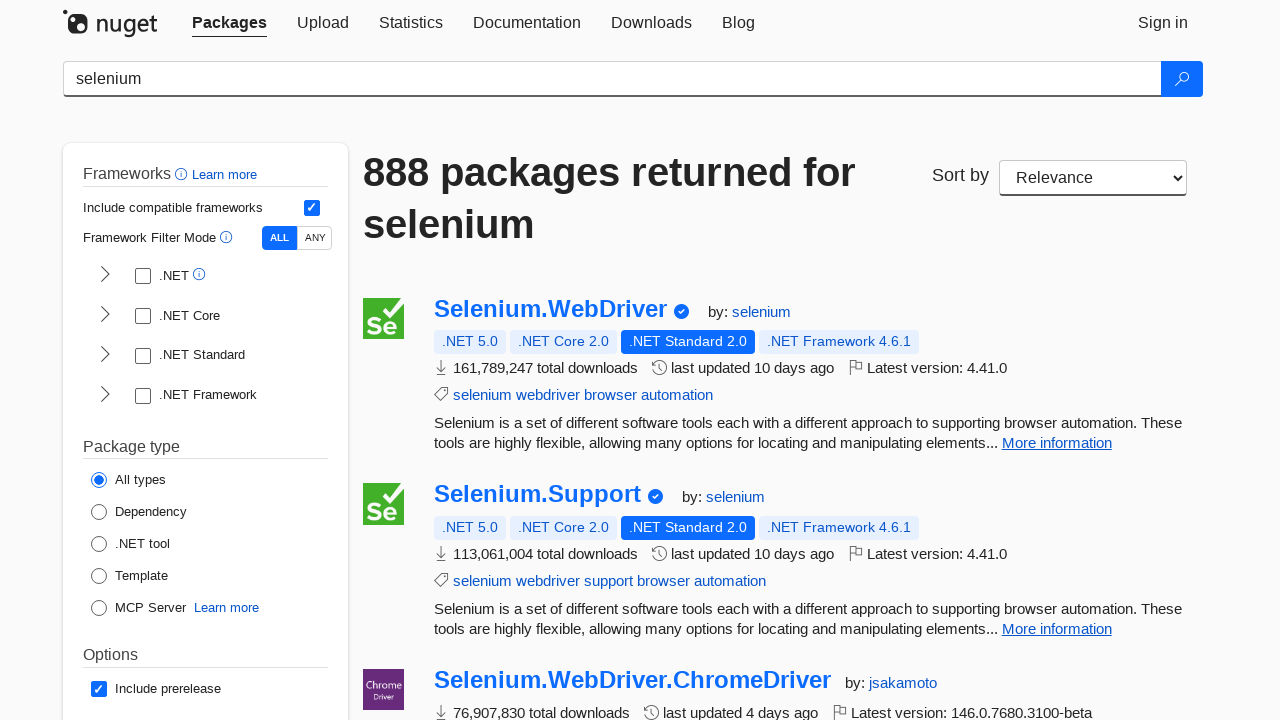

Verified package title is non-empty
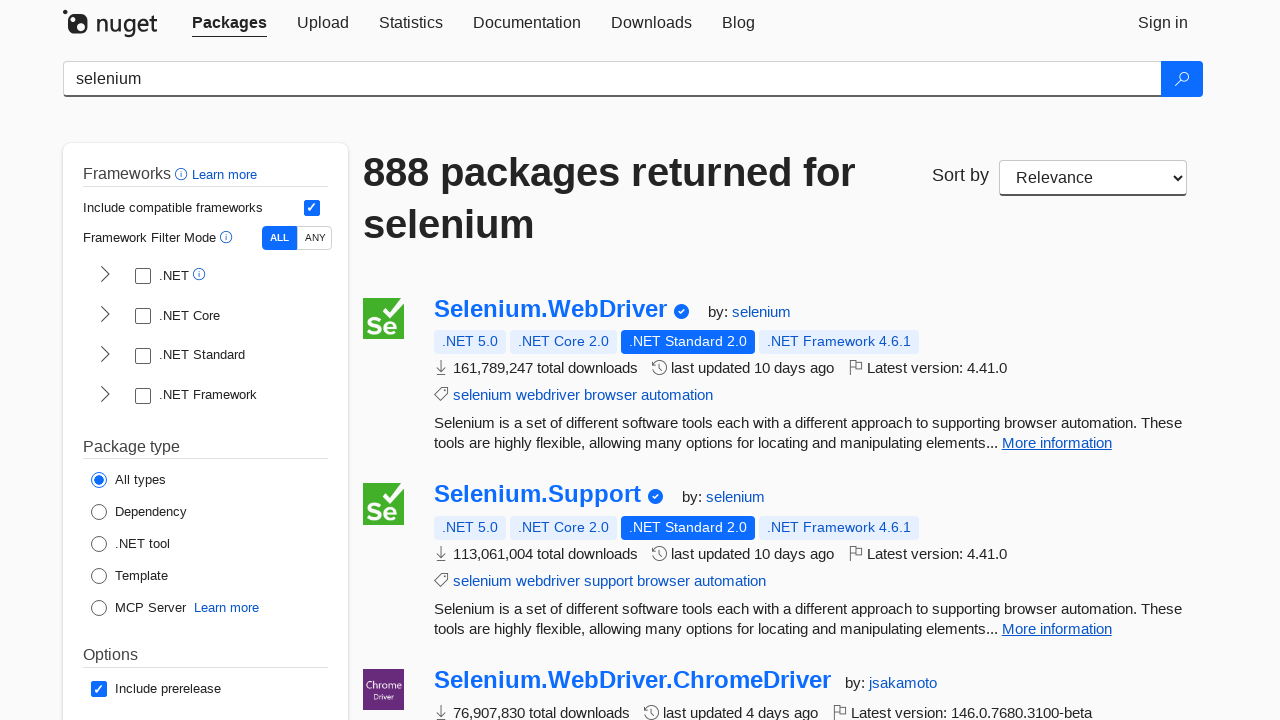

Verified package description is non-empty
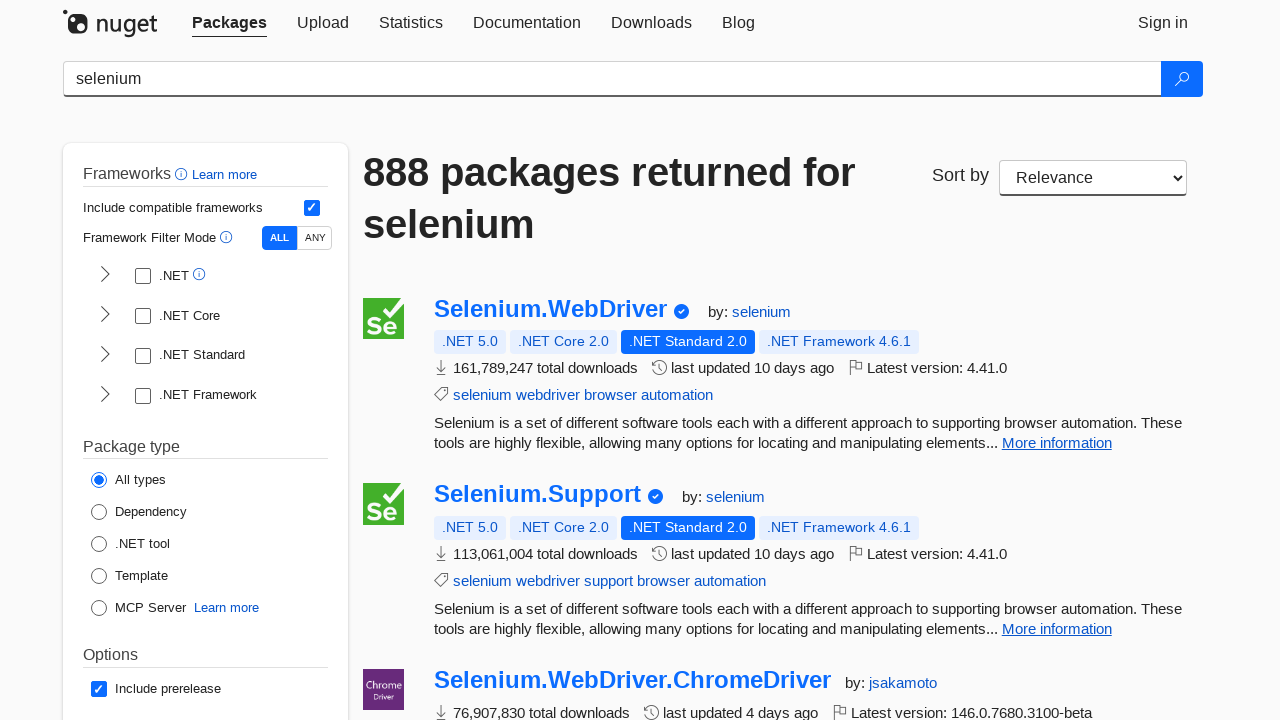

Verified all package tags are non-empty
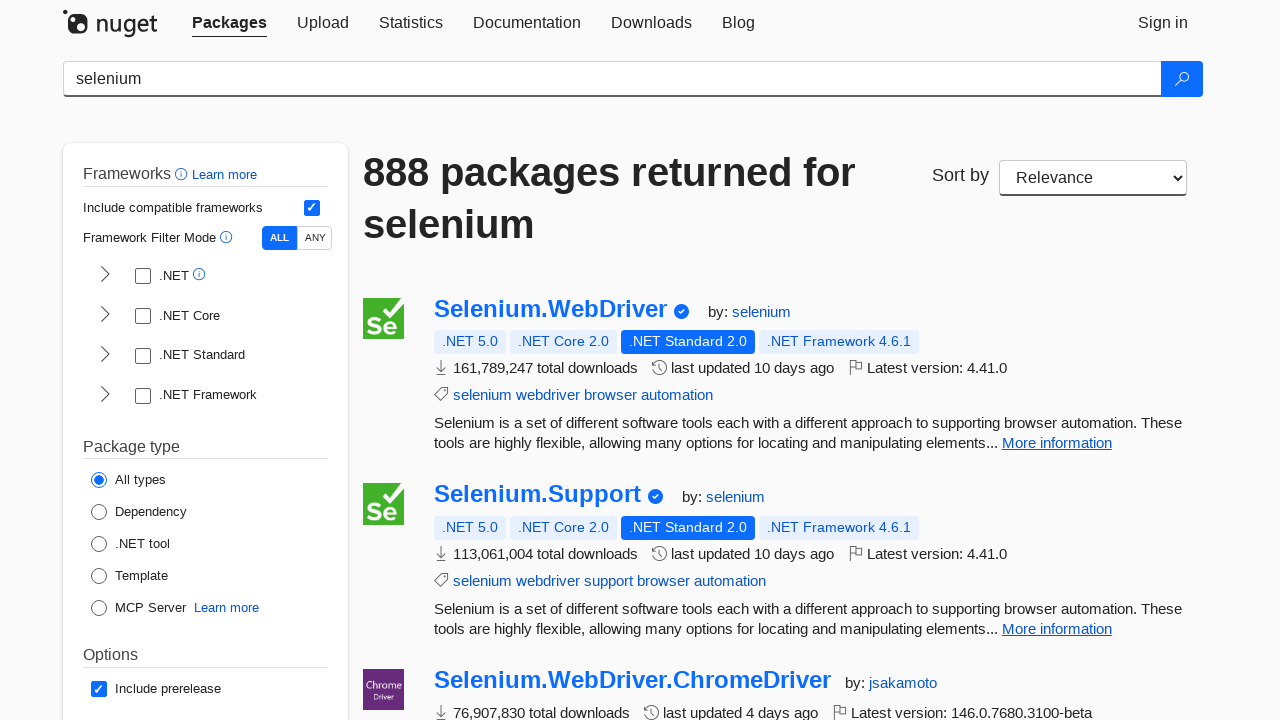

Verified package title is non-empty
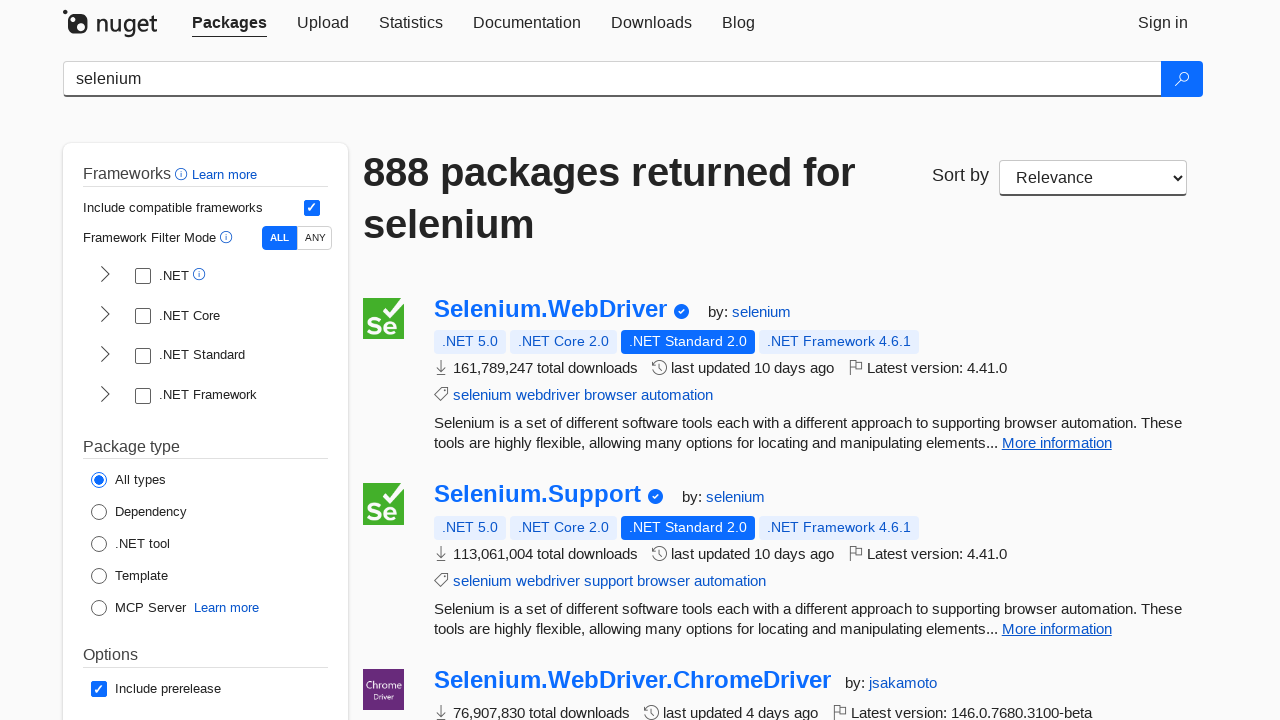

Verified package description is non-empty
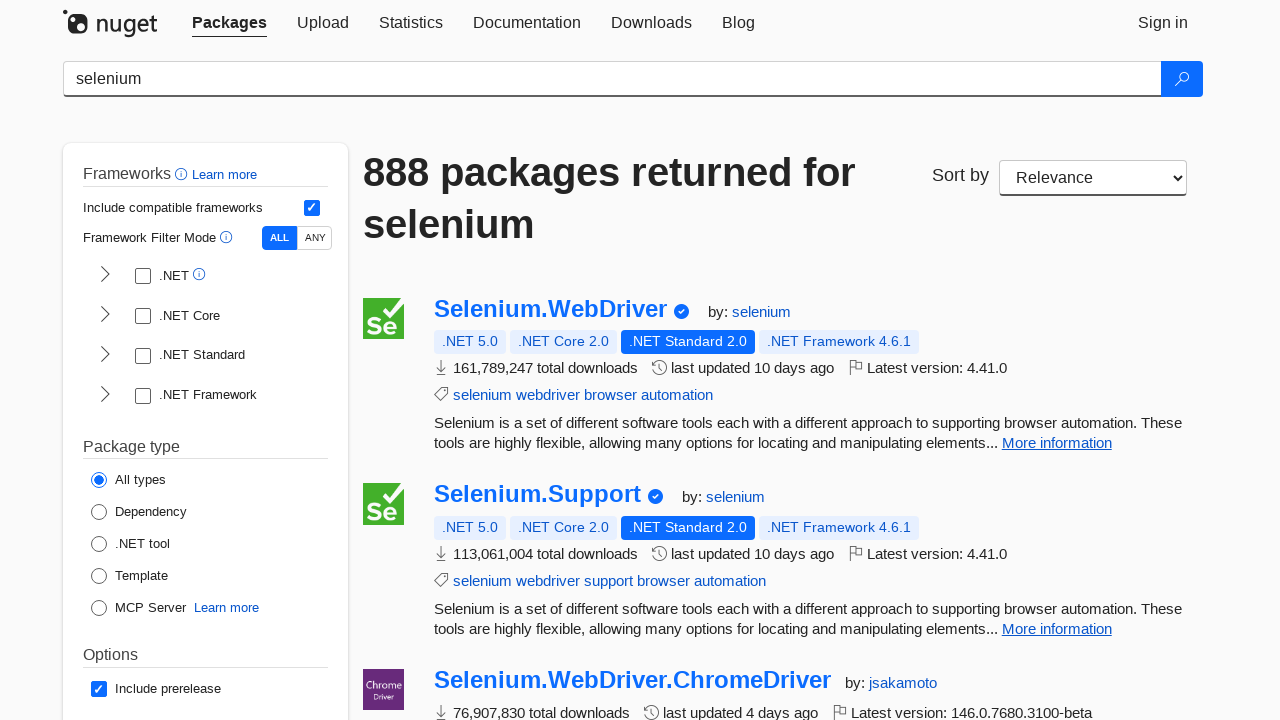

Verified all package tags are non-empty
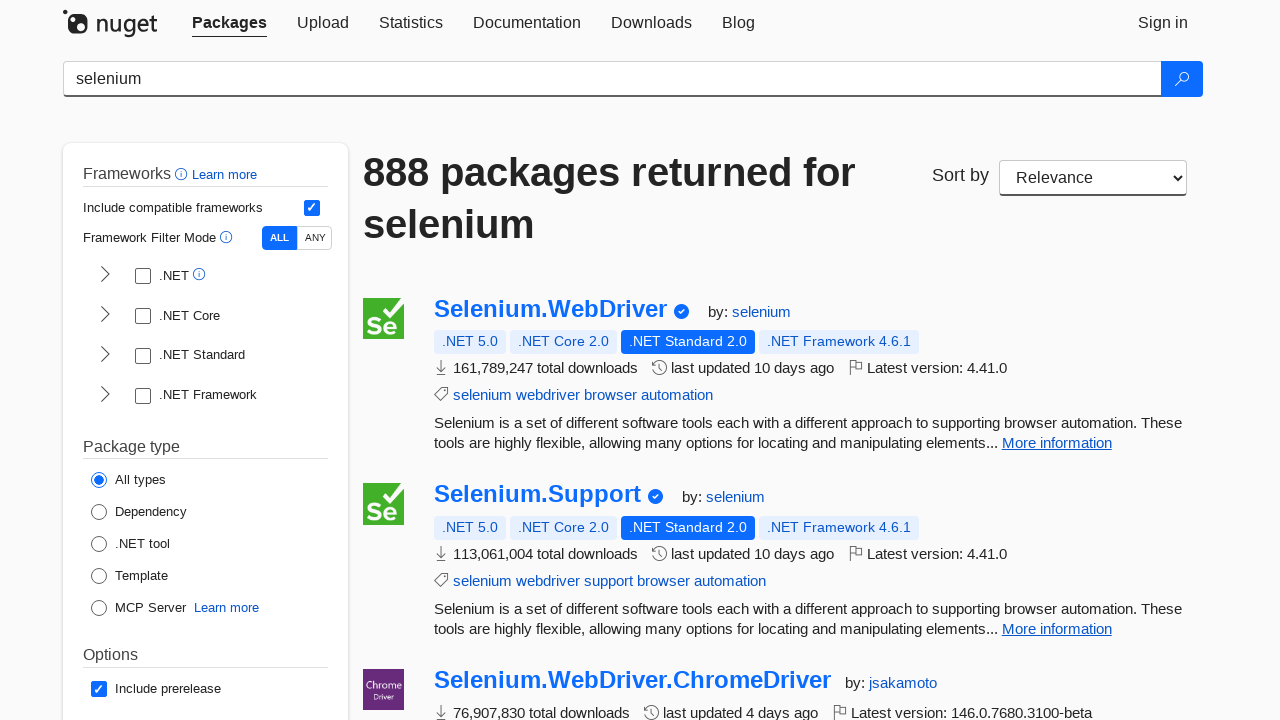

Verified package title is non-empty
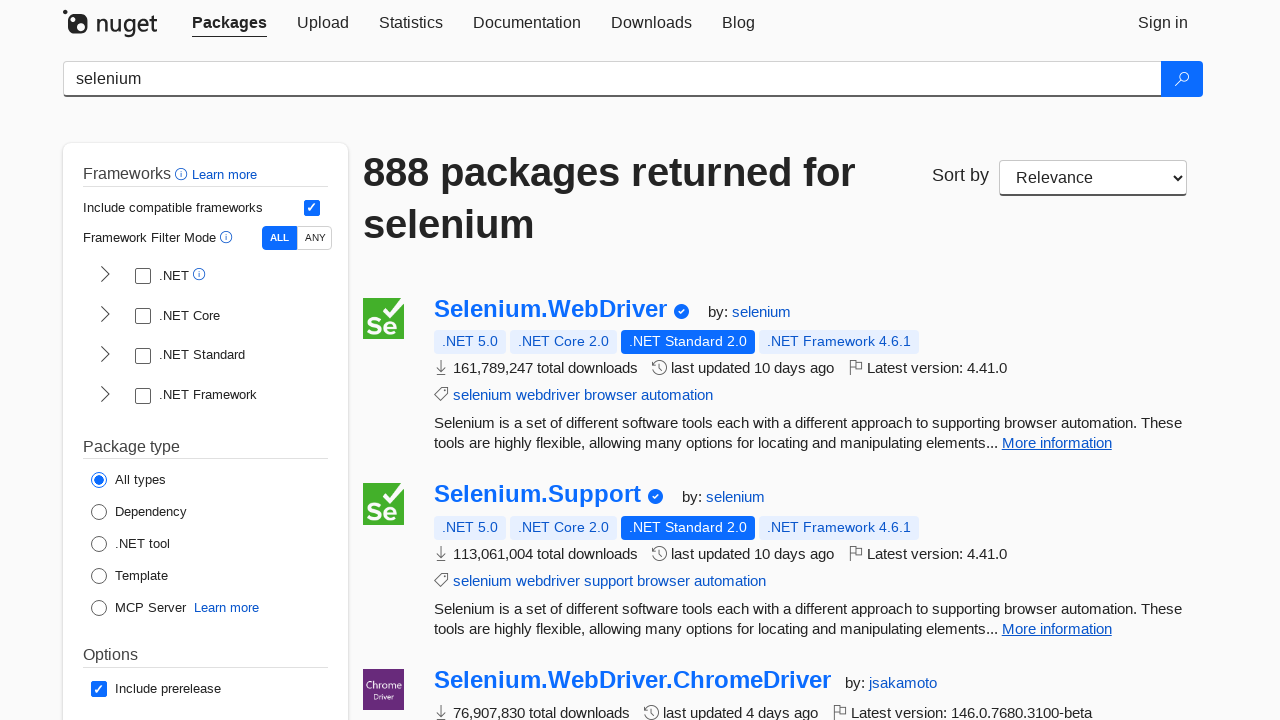

Verified package description is non-empty
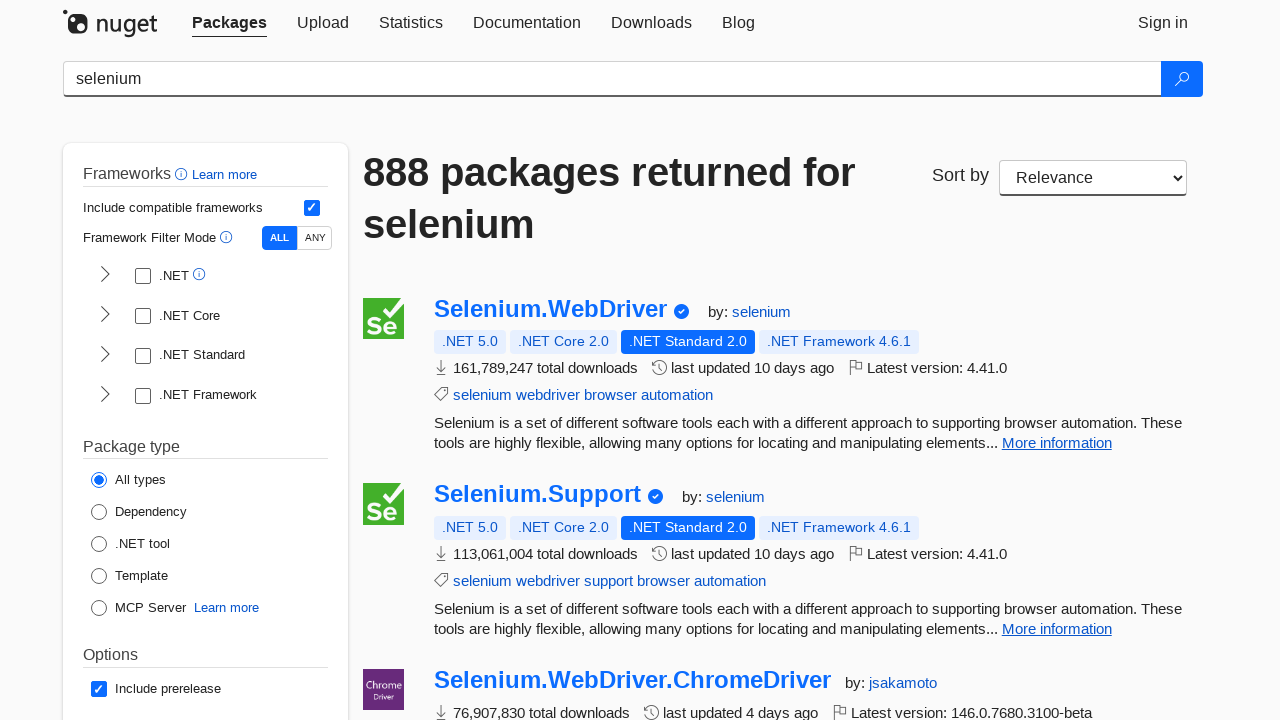

Verified all package tags are non-empty
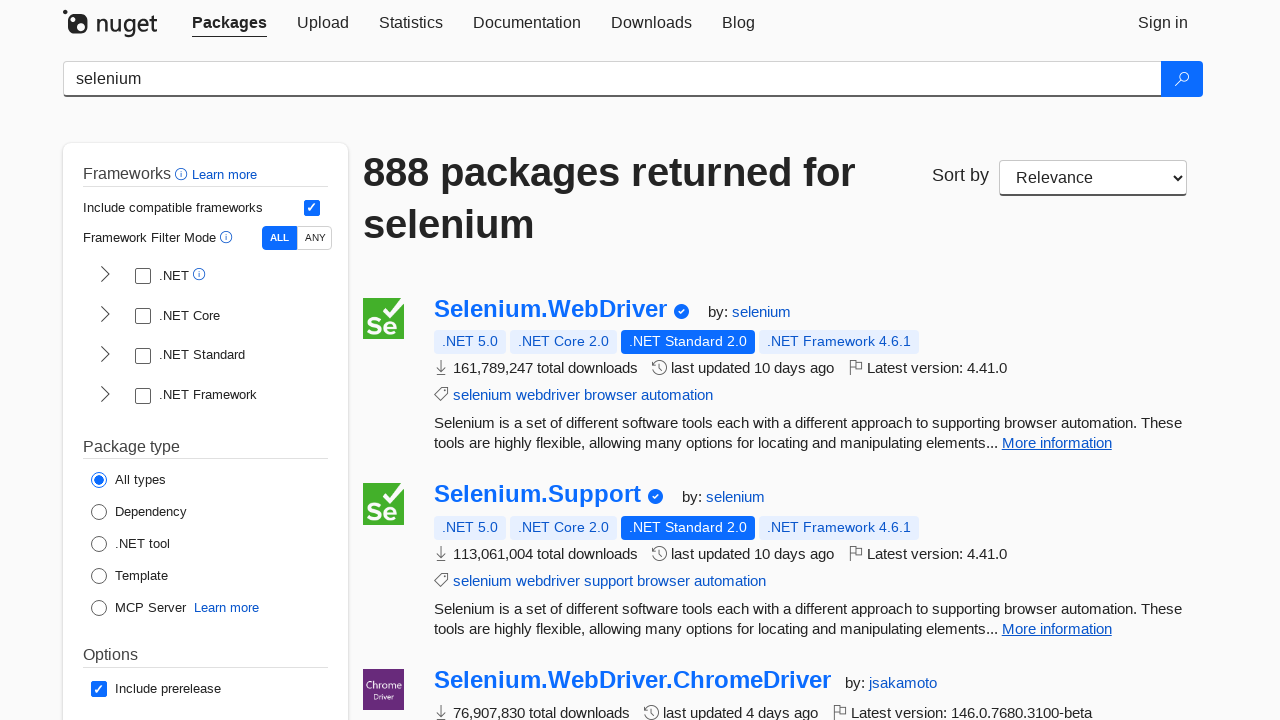

Verified package title is non-empty
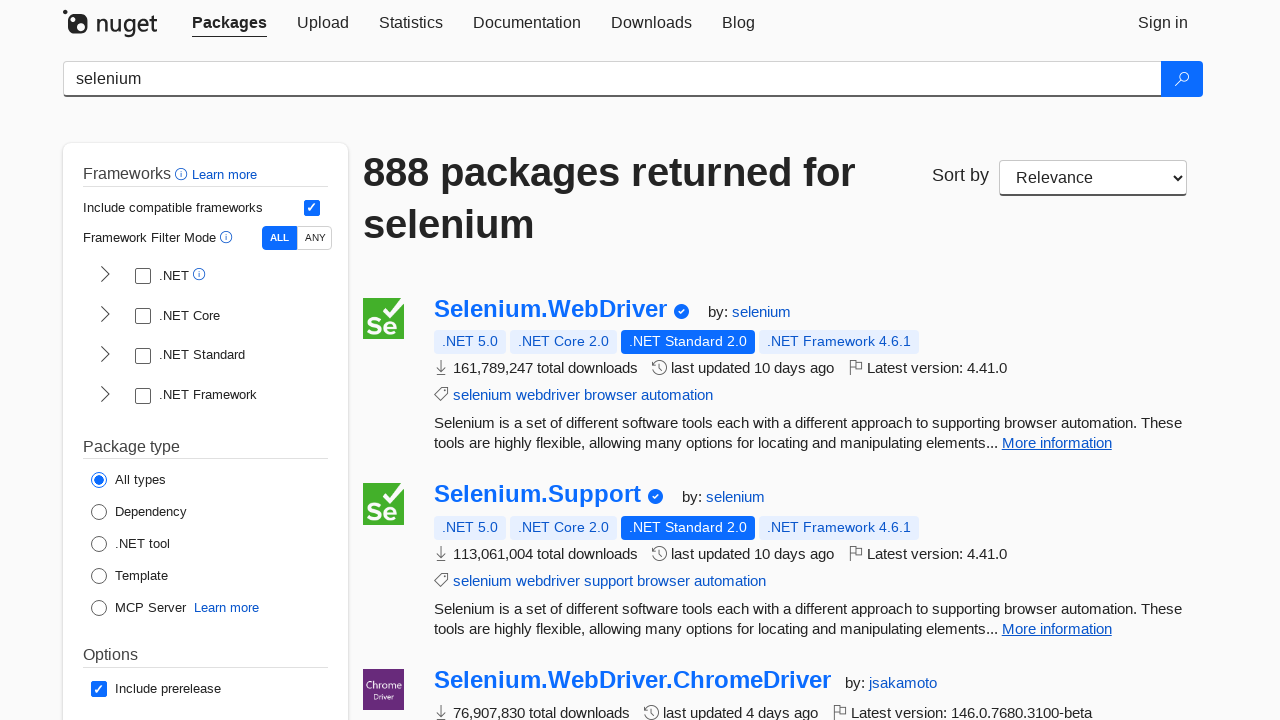

Verified package description is non-empty
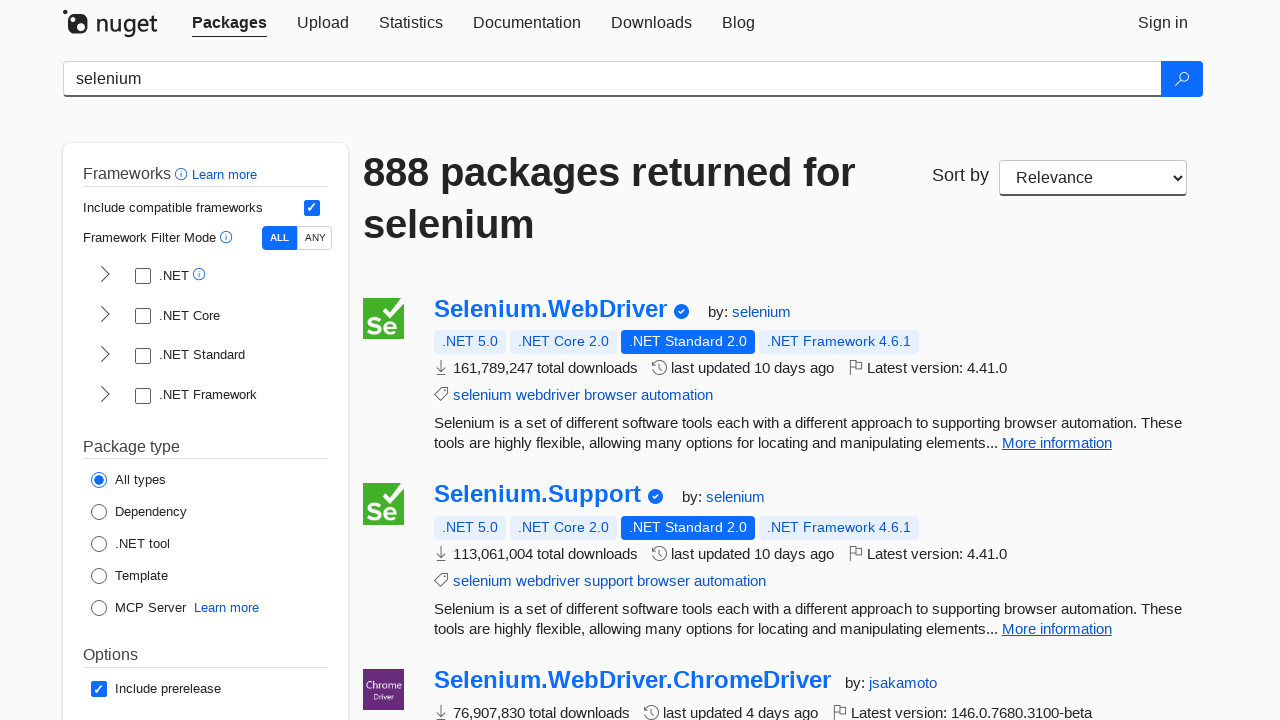

Verified all package tags are non-empty
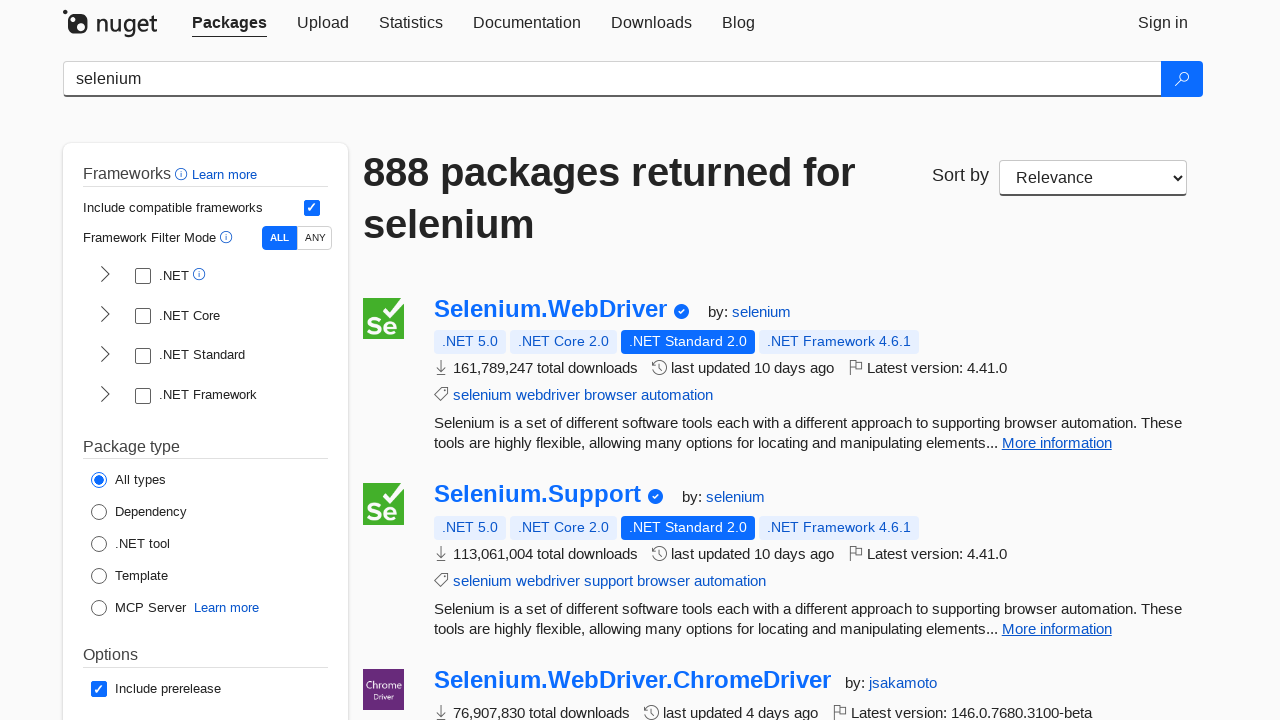

Verified package title is non-empty
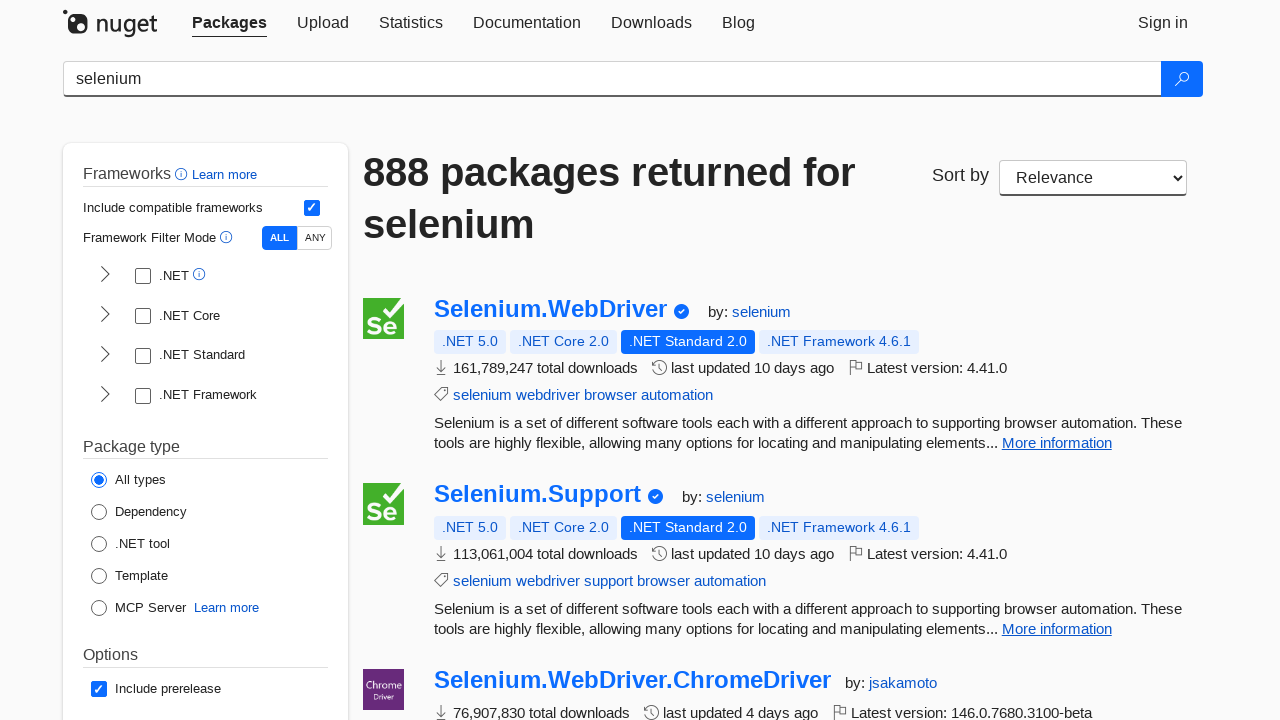

Verified package description is non-empty
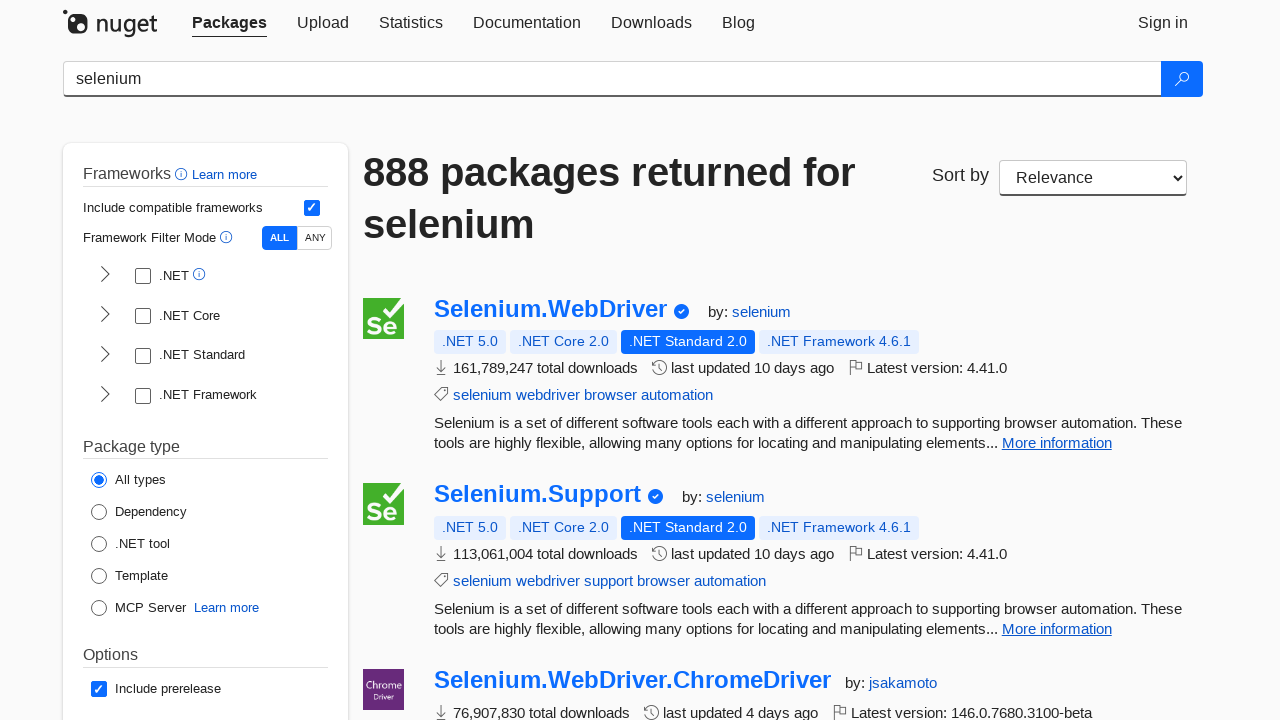

Verified all package tags are non-empty
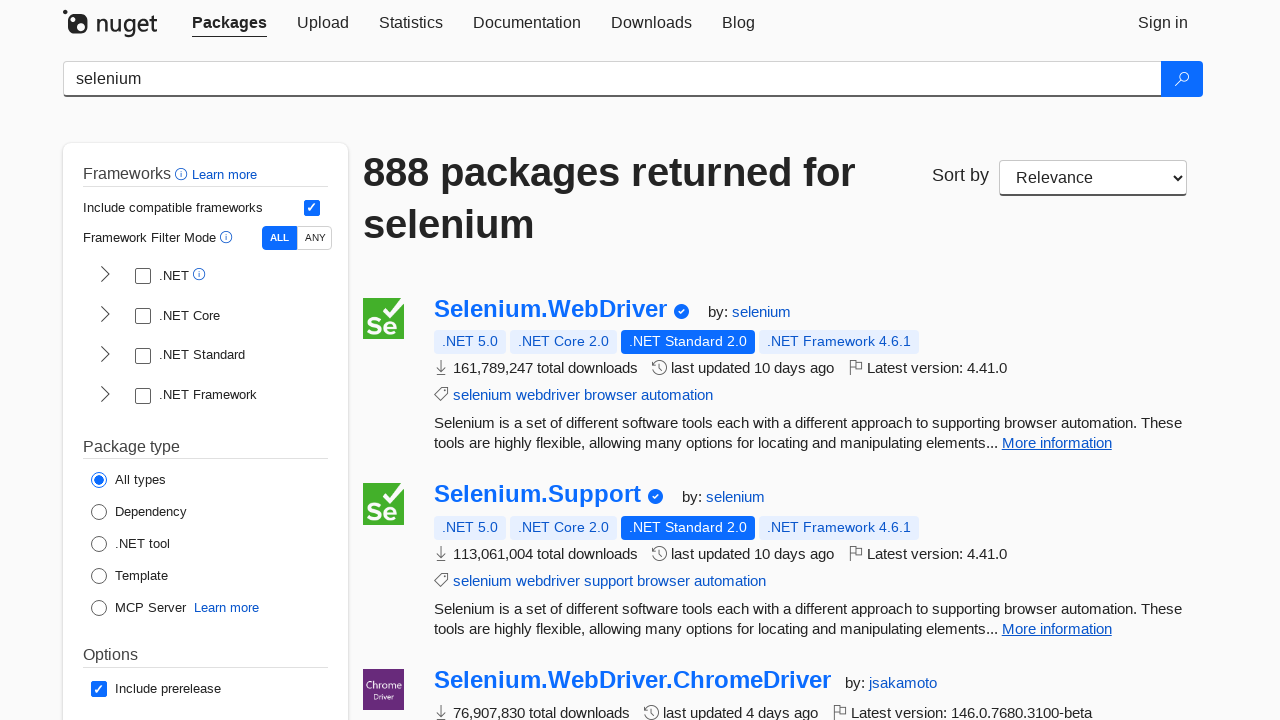

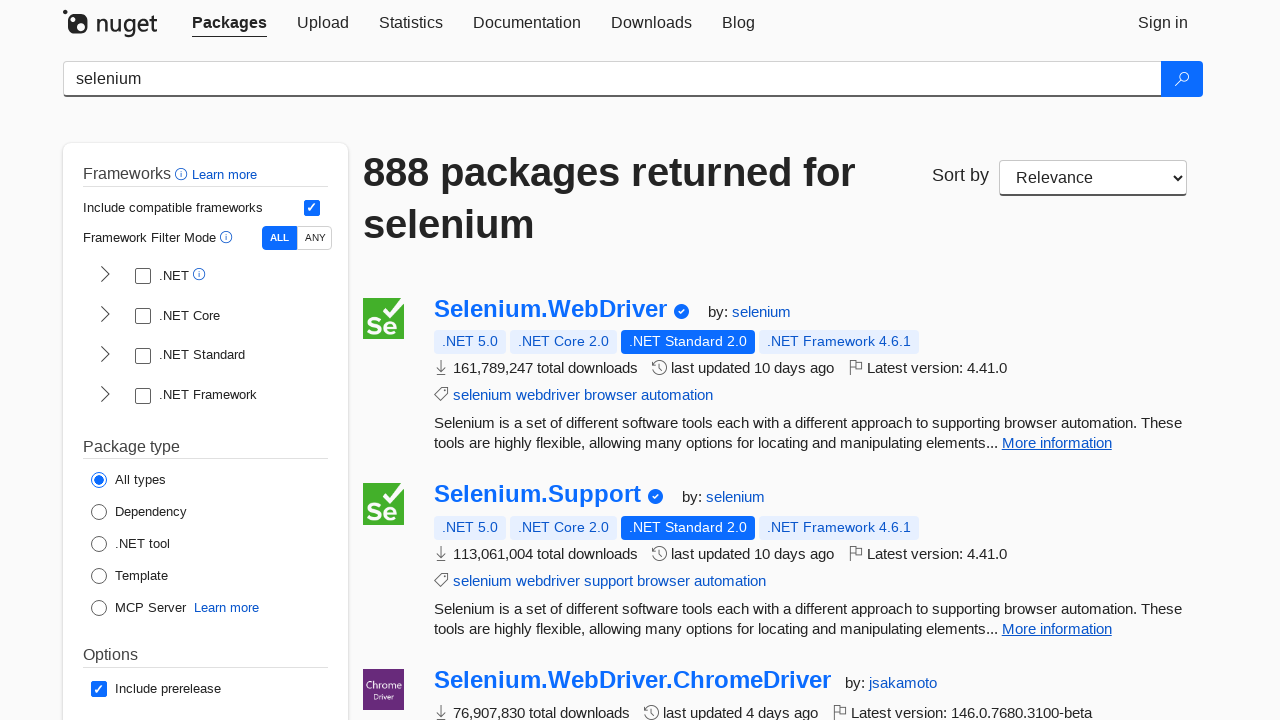